Fills out an online Mensa IQ test form by entering answers for 35 questions - text inputs for questions 1-8, and radio button selections for questions 9-33 with various answer patterns.

Starting URL: https://www.mensa.lu/en/mensa/online-iq-test/online-iq-test.html

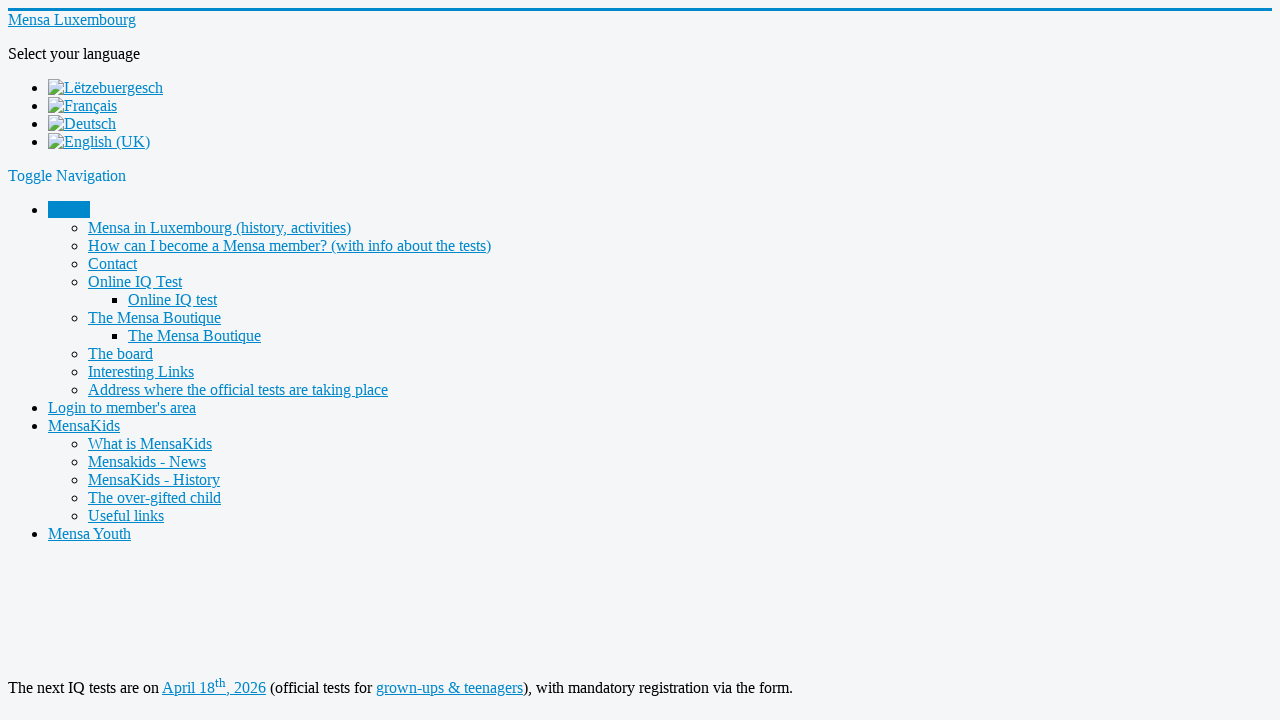

Waited for question 1 input field to load
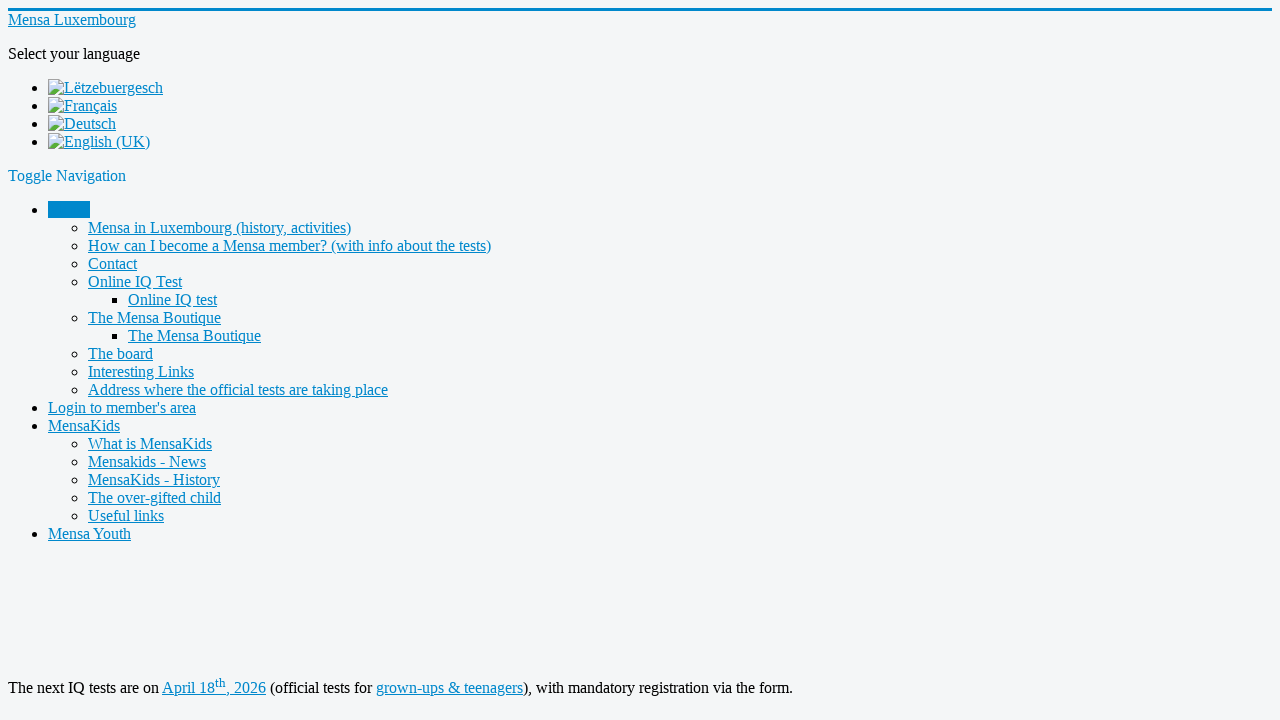

Clicked on question 1 input field at (172, 361) on input[name='q1']
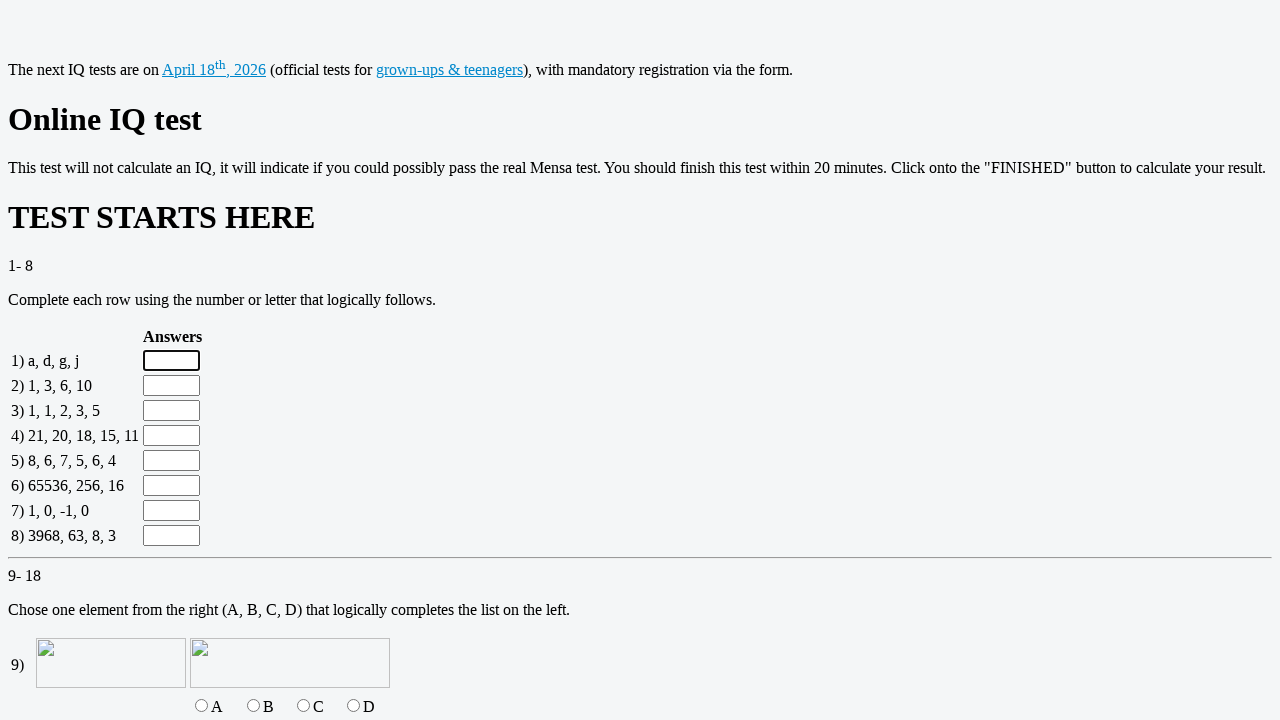

Filled question 1 with answer '5' on input[name='q1']
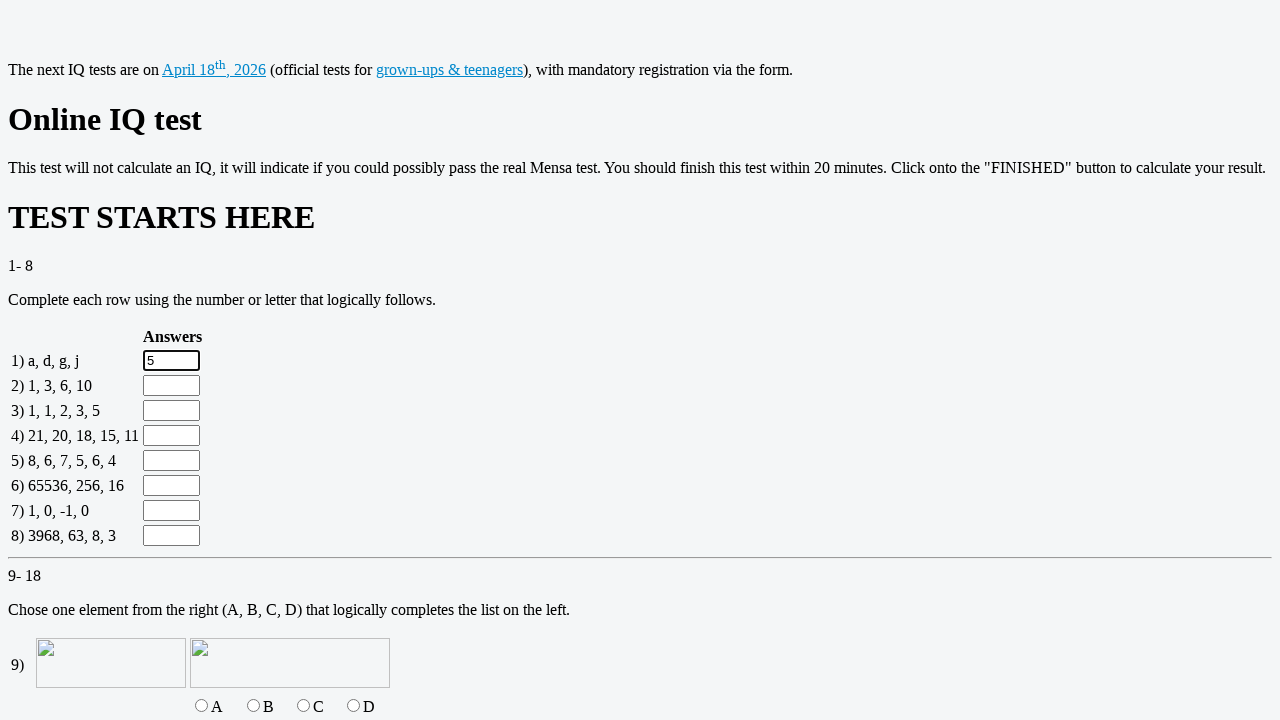

Waited for question 2 input field to load
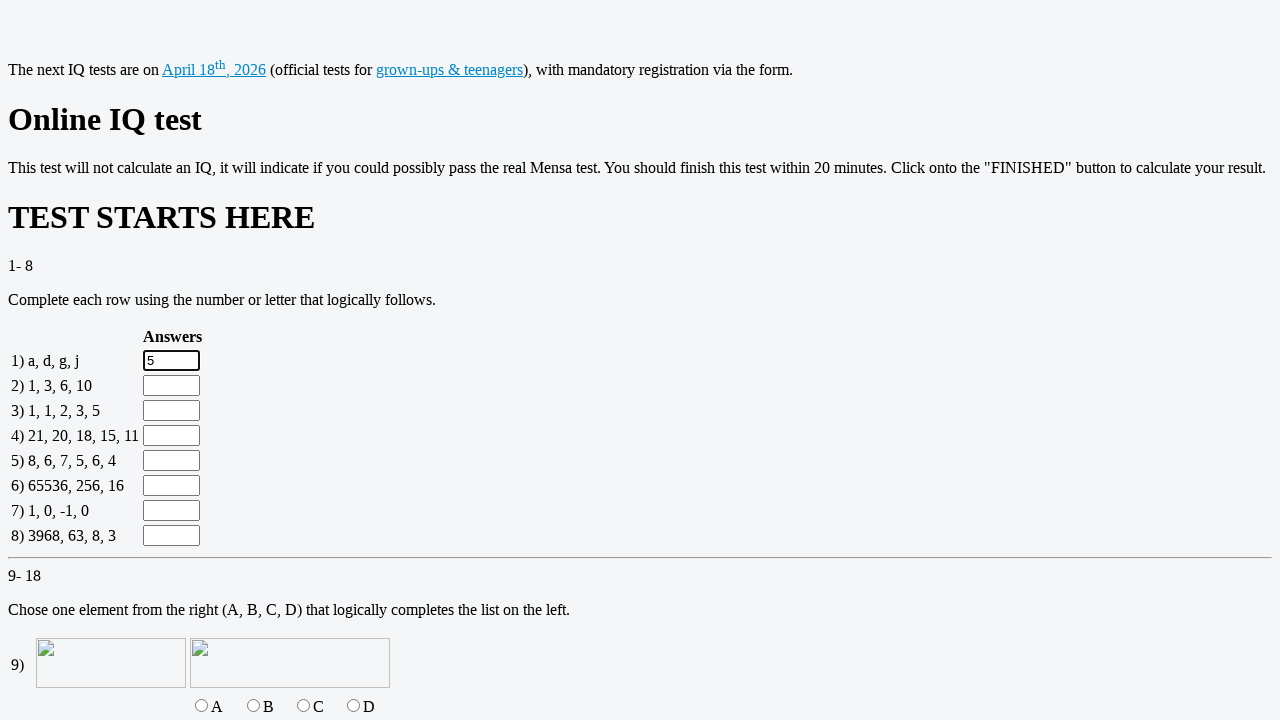

Clicked on question 2 input field at (172, 386) on input[name='q2']
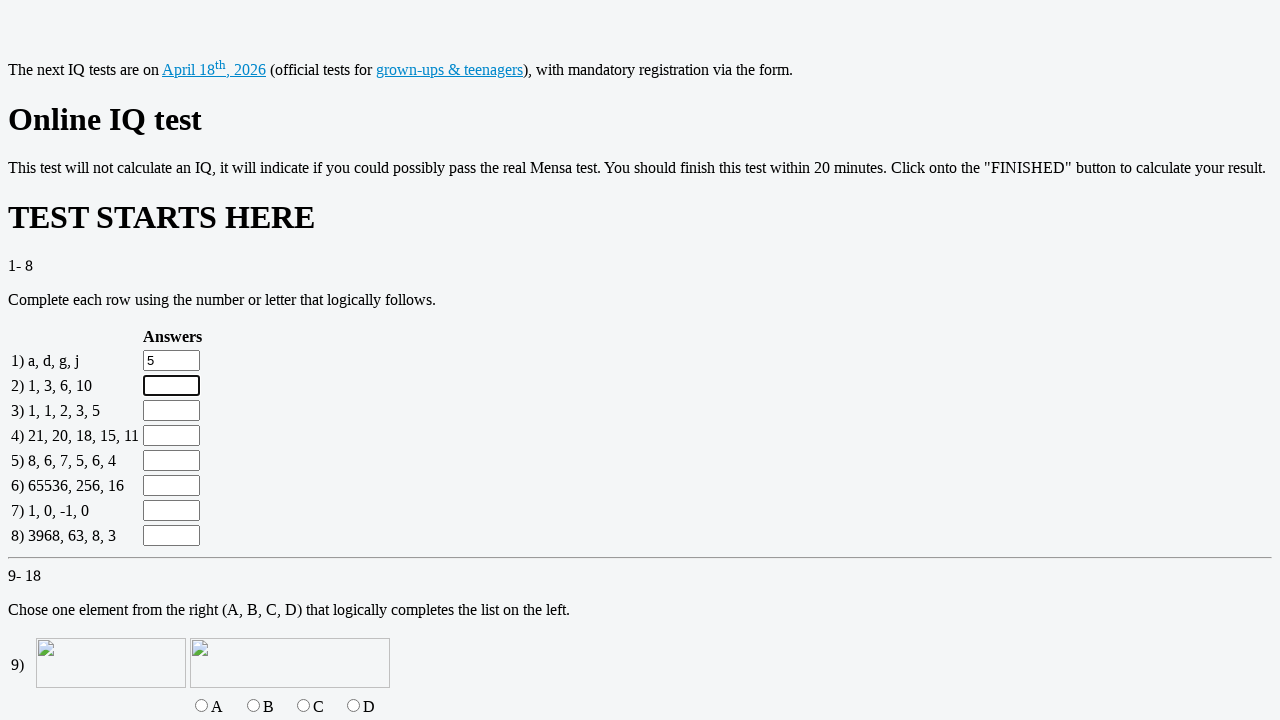

Filled question 2 with answer '5' on input[name='q2']
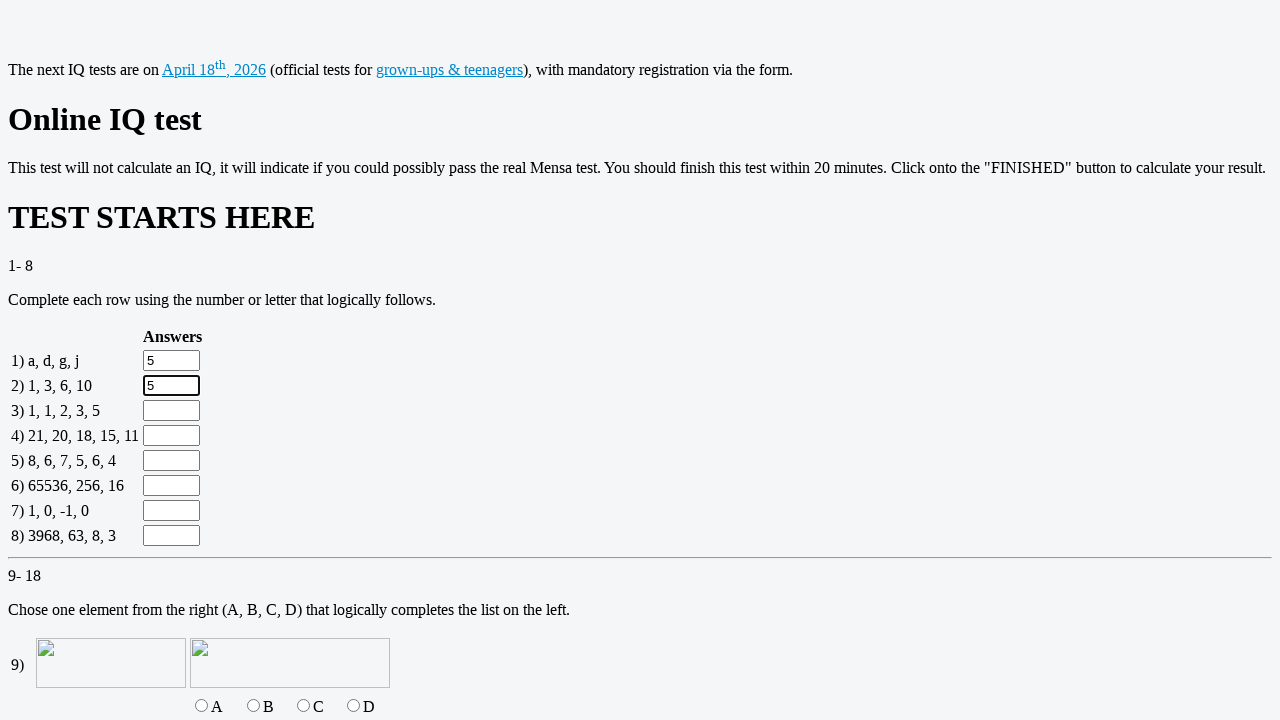

Waited for question 3 input field to load
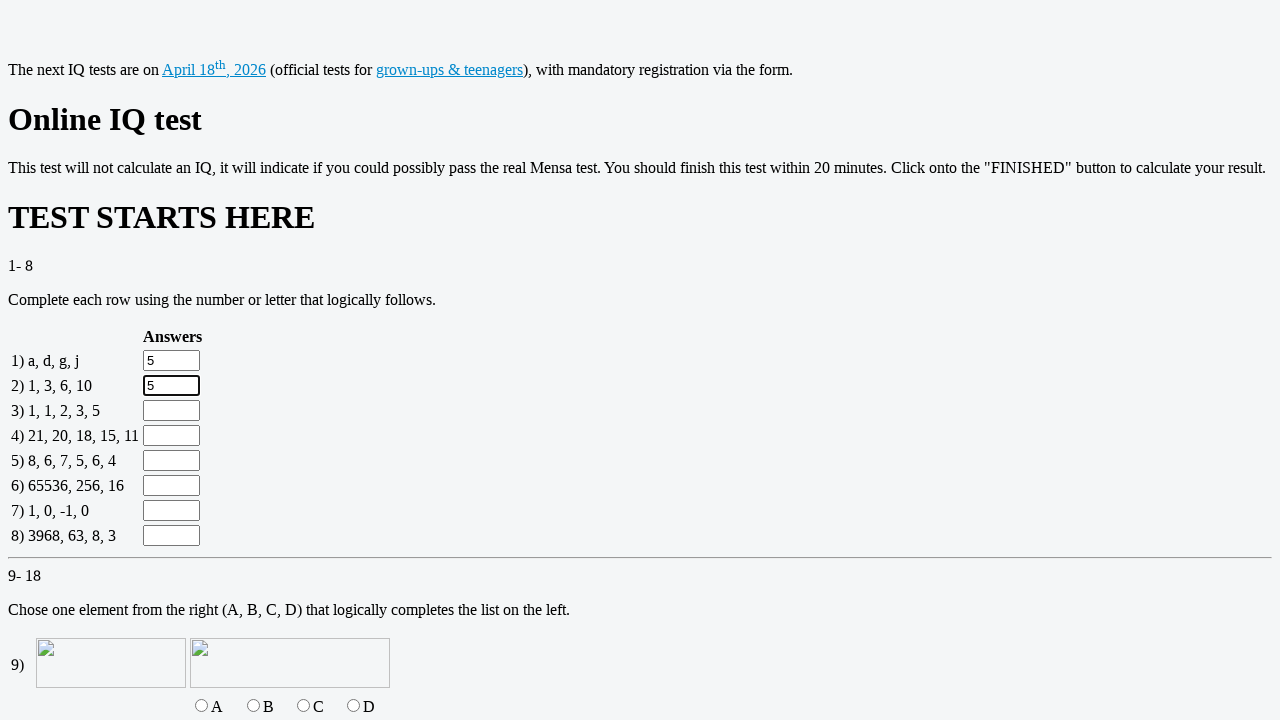

Clicked on question 3 input field at (172, 411) on input[name='q3']
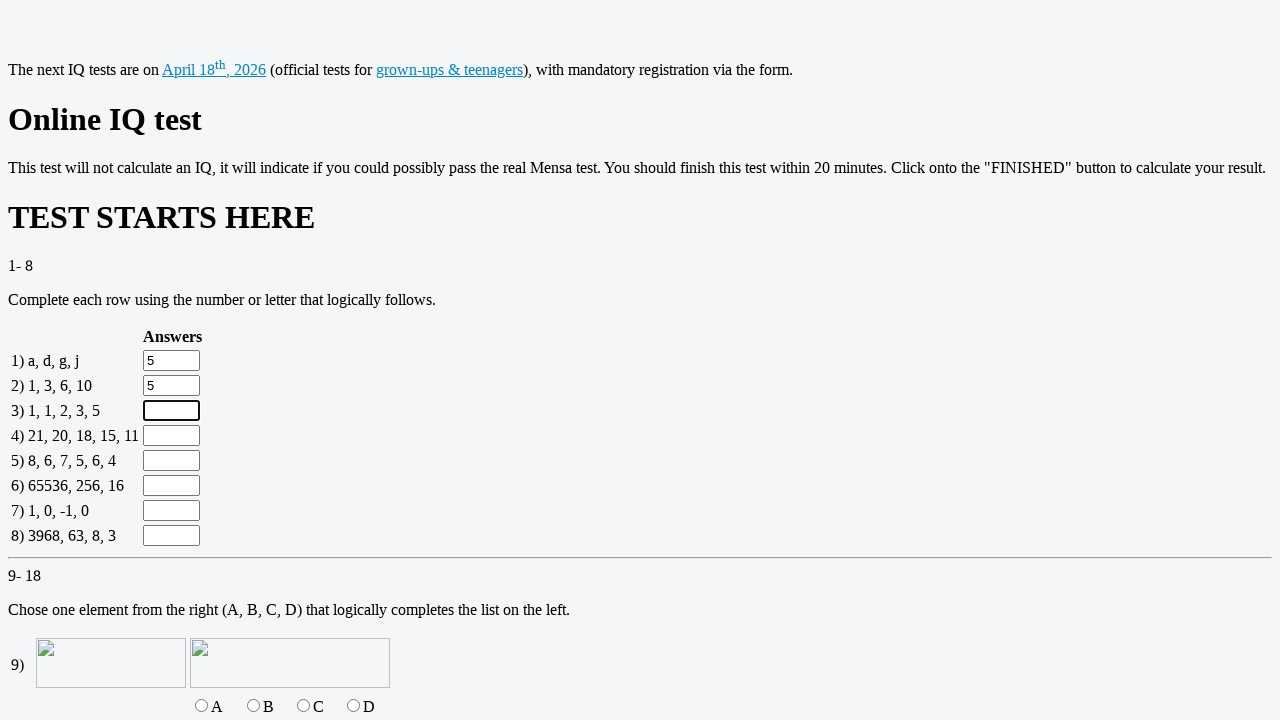

Filled question 3 with answer '5' on input[name='q3']
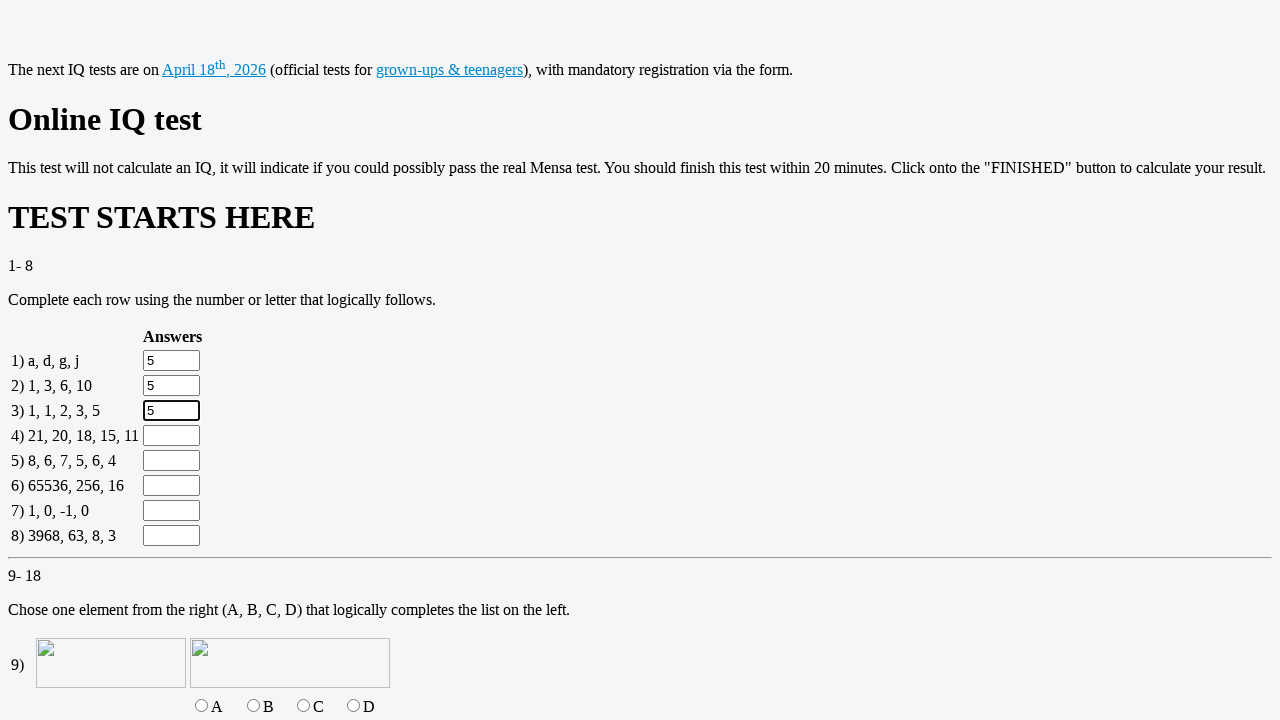

Waited for question 4 input field to load
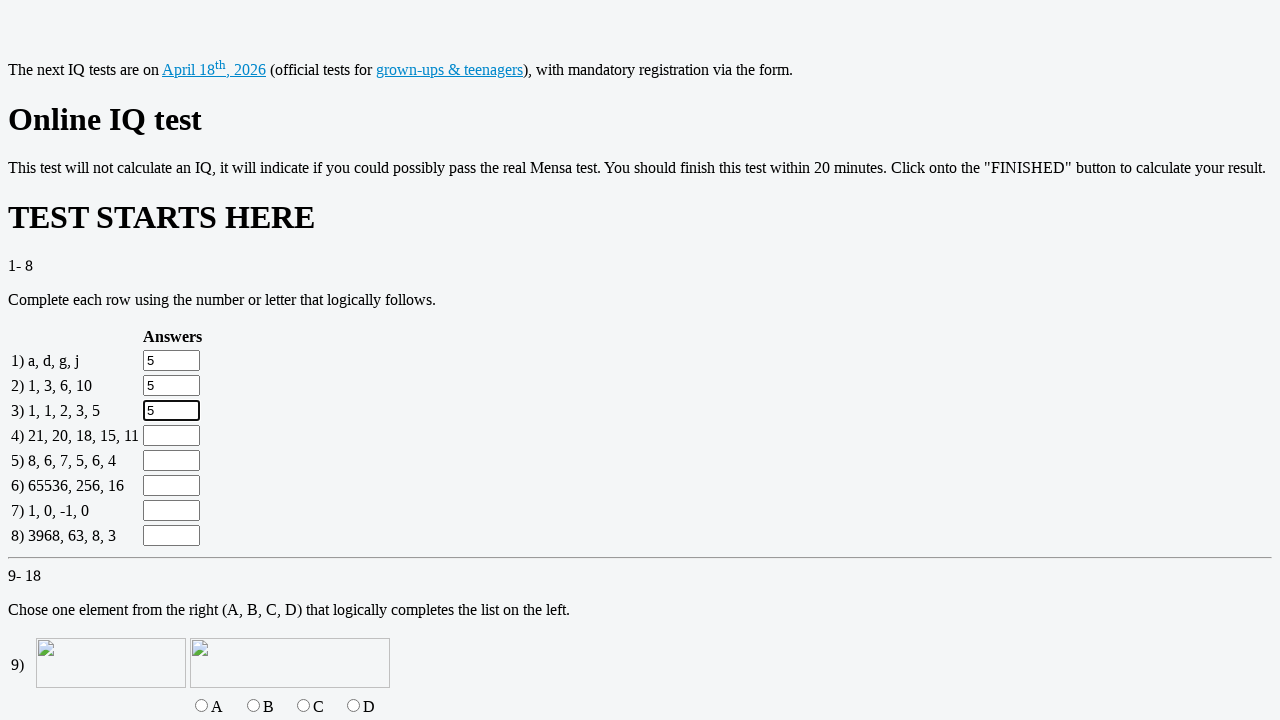

Clicked on question 4 input field at (172, 436) on input[name='q4']
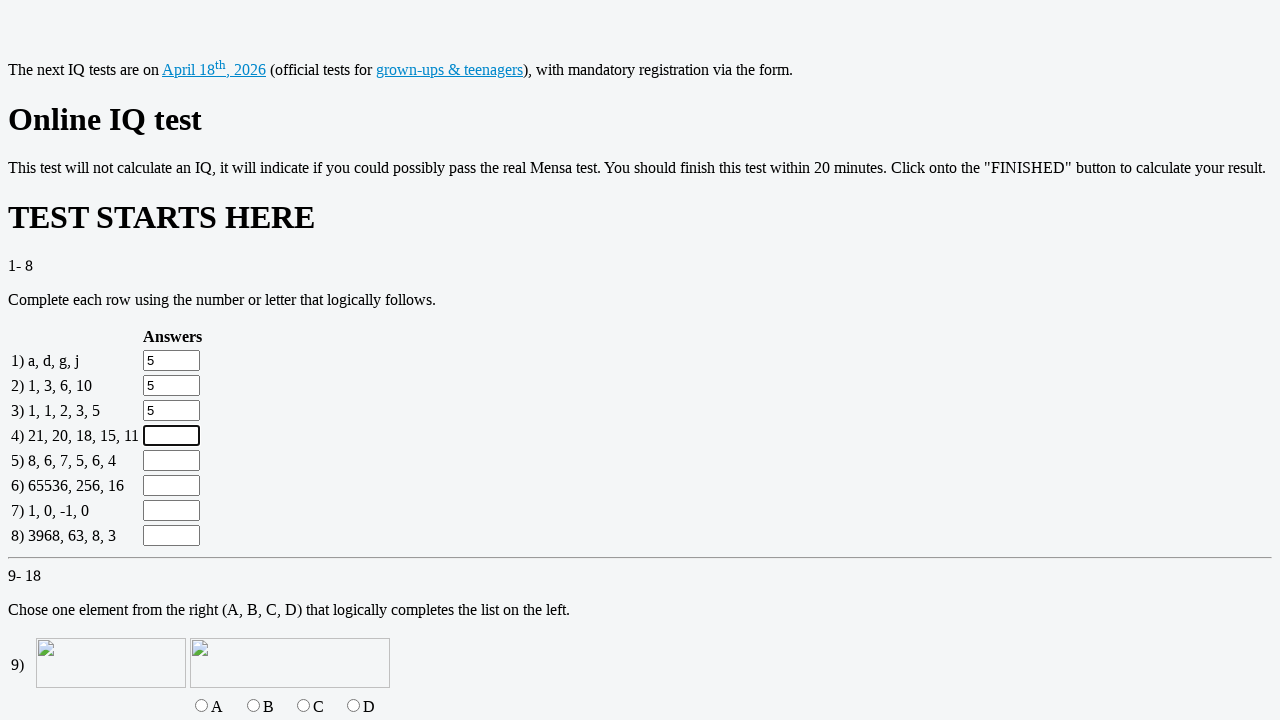

Filled question 4 with answer '5' on input[name='q4']
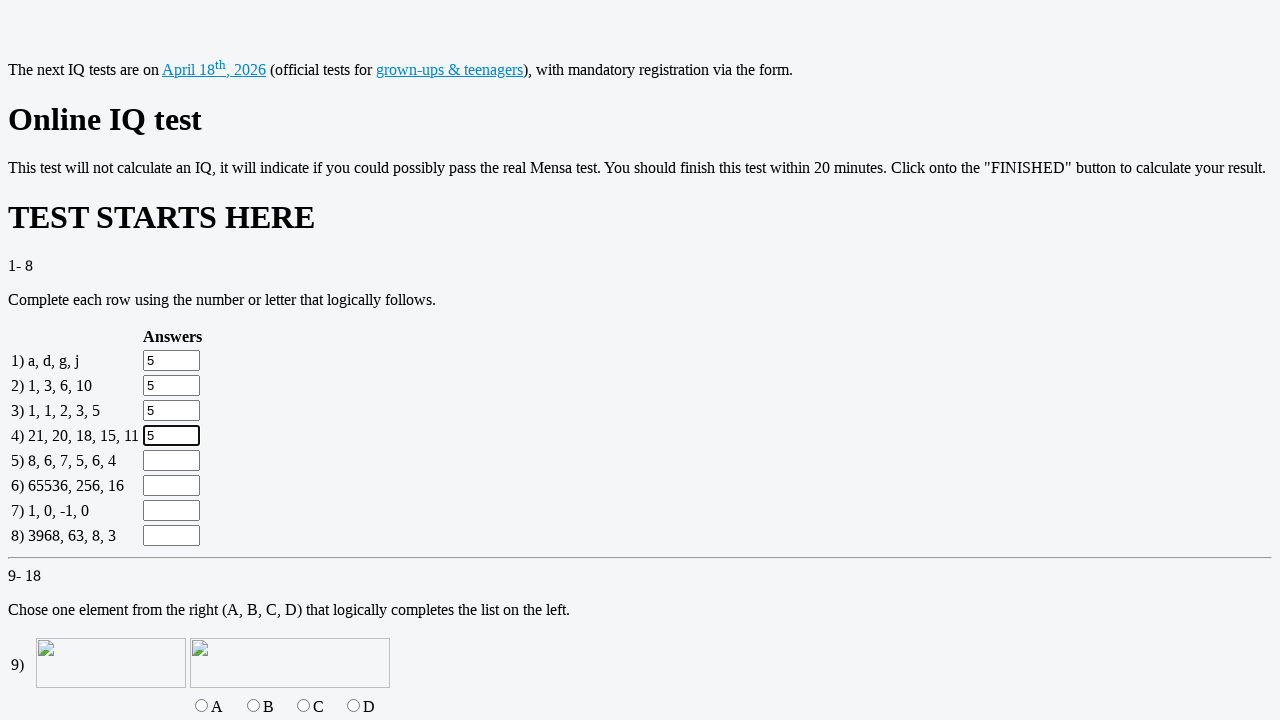

Waited for question 5 input field to load
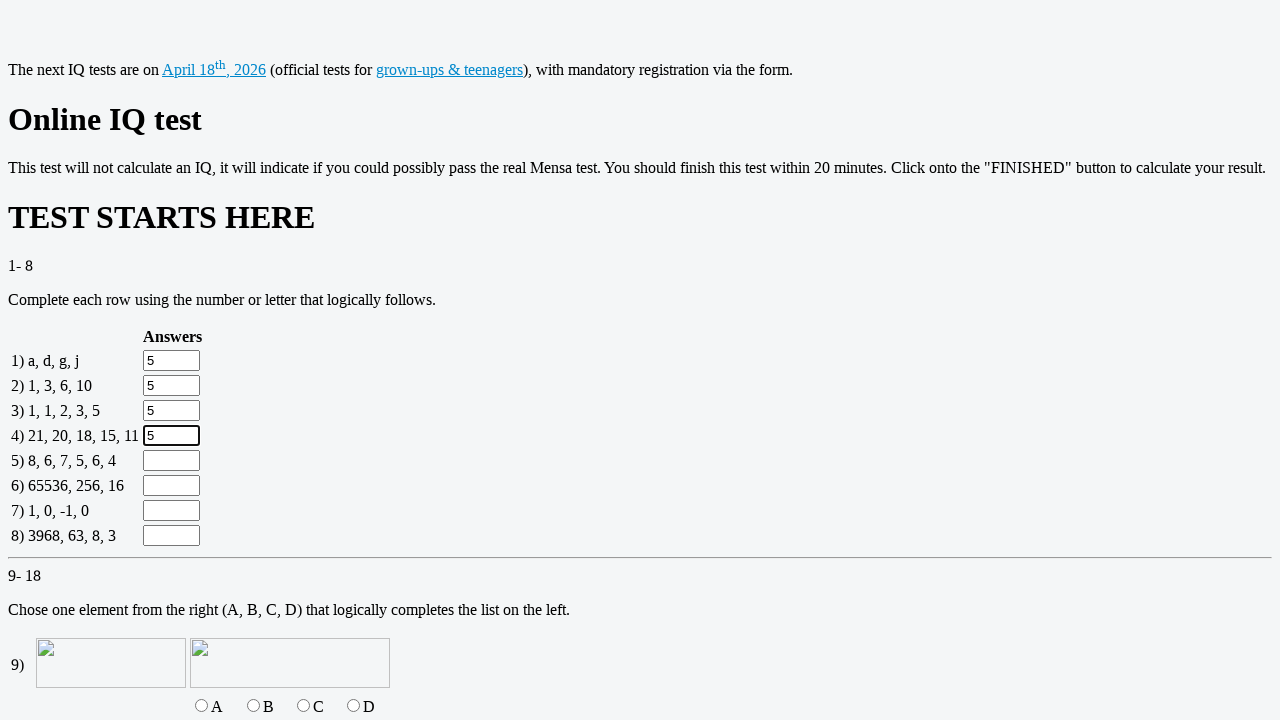

Clicked on question 5 input field at (172, 461) on input[name='q5']
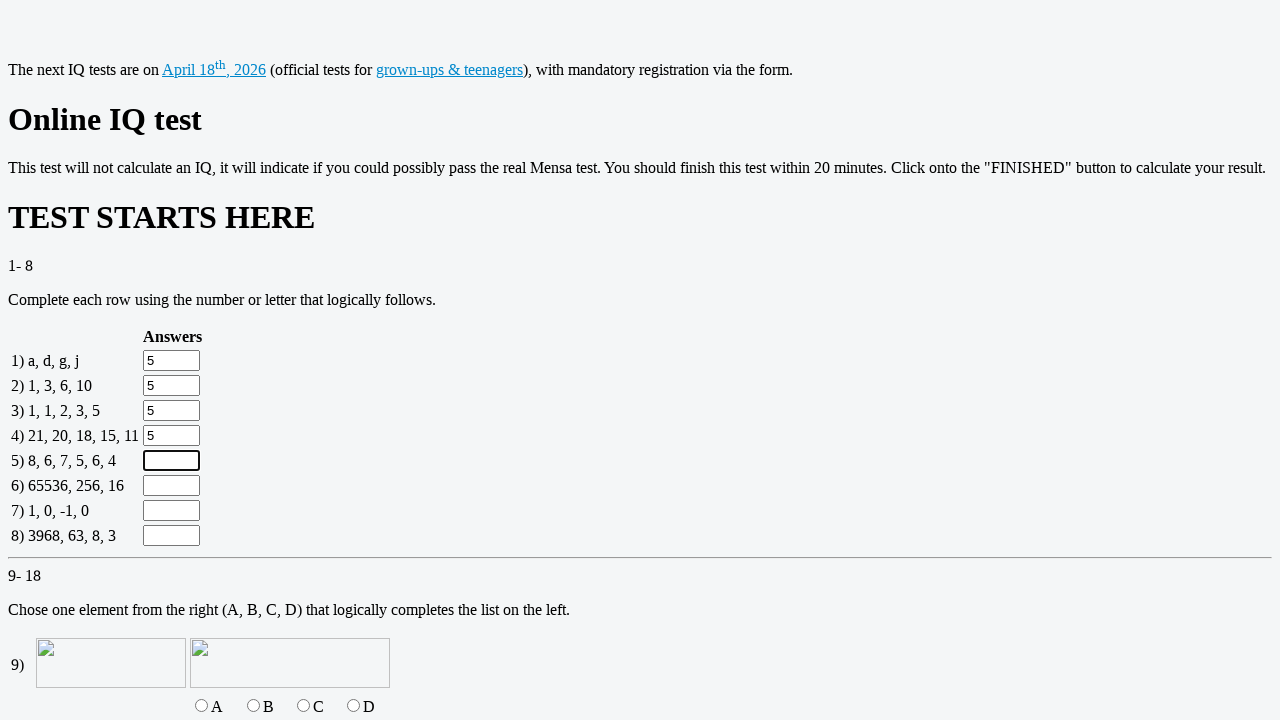

Filled question 5 with answer '5' on input[name='q5']
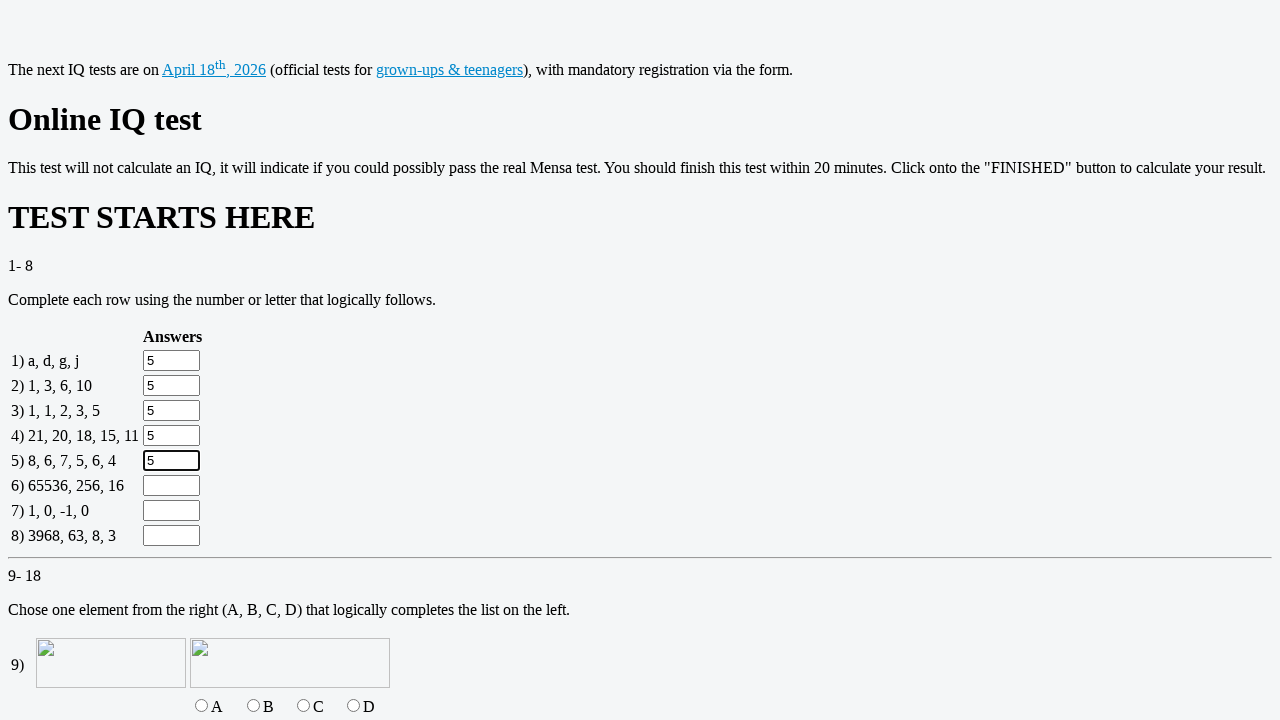

Waited for question 6 input field to load
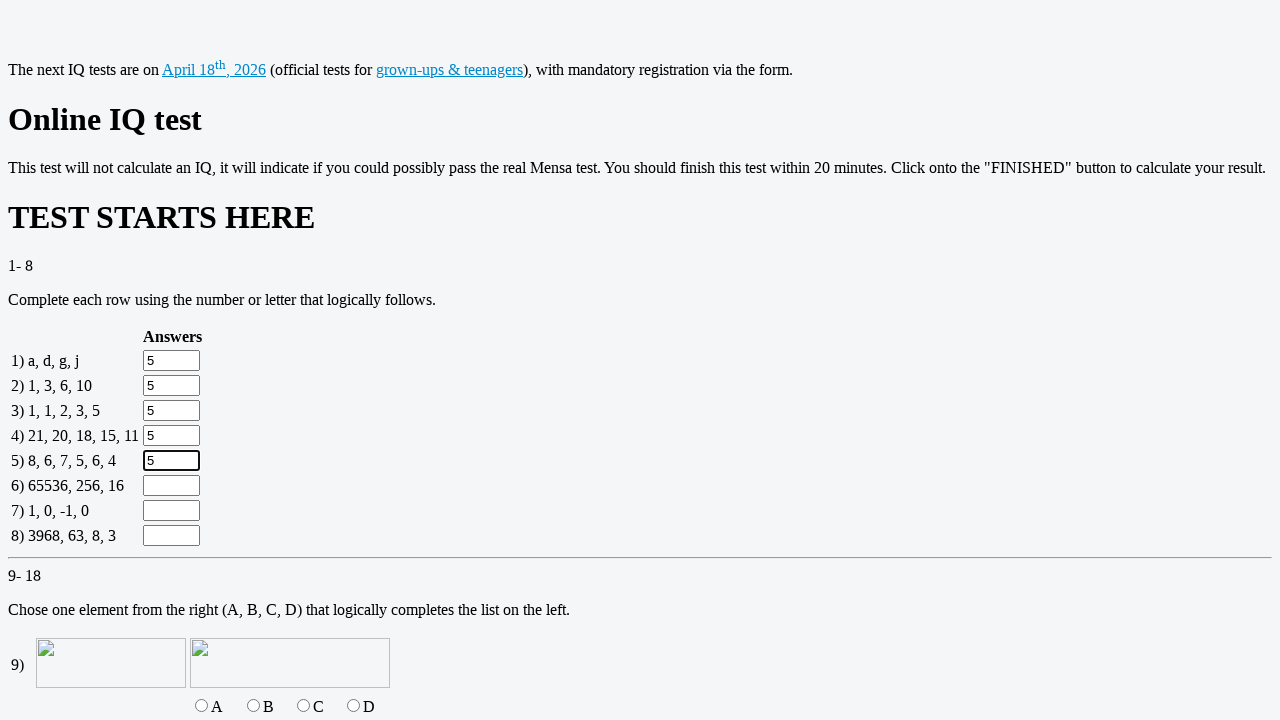

Clicked on question 6 input field at (172, 486) on input[name='q6']
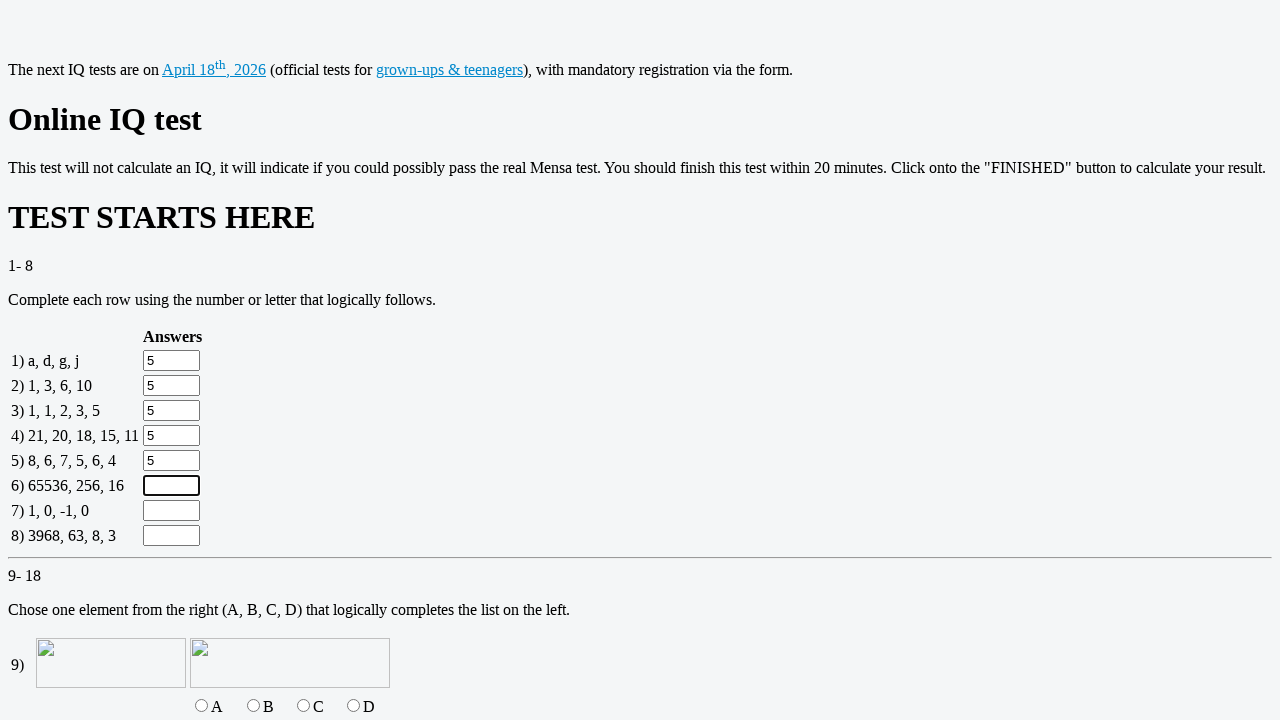

Filled question 6 with answer '5' on input[name='q6']
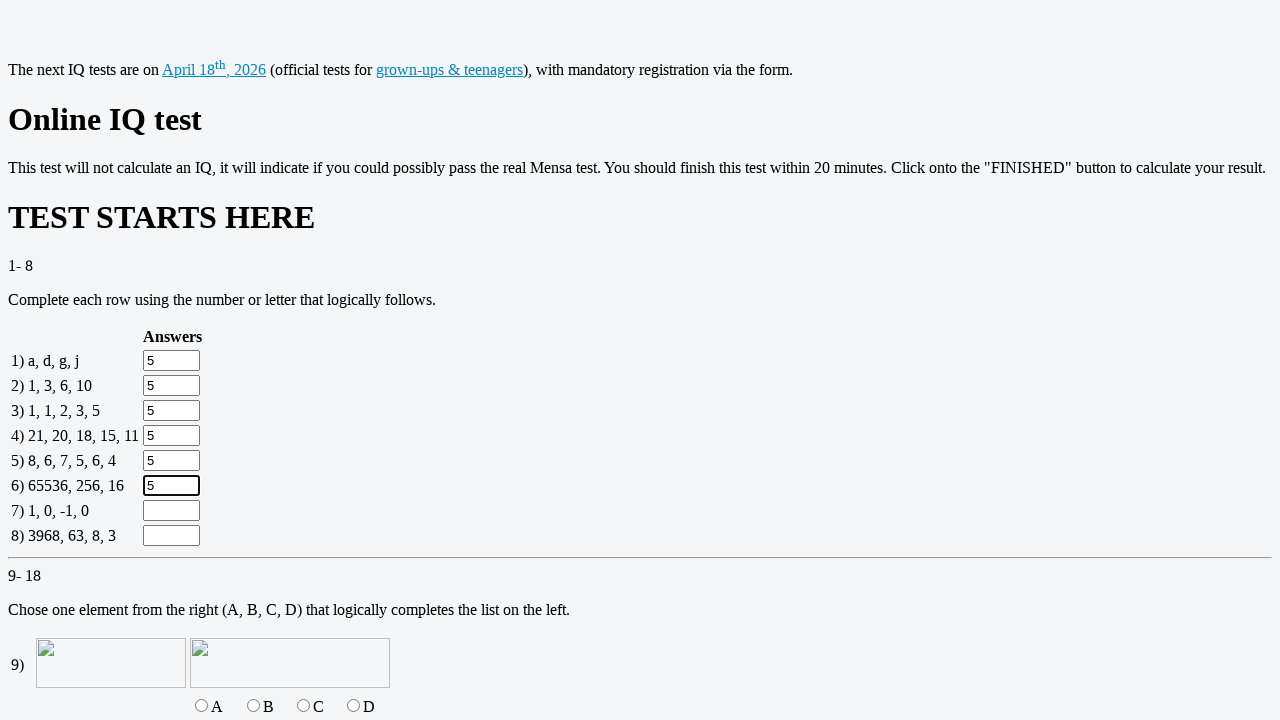

Waited for question 7 input field to load
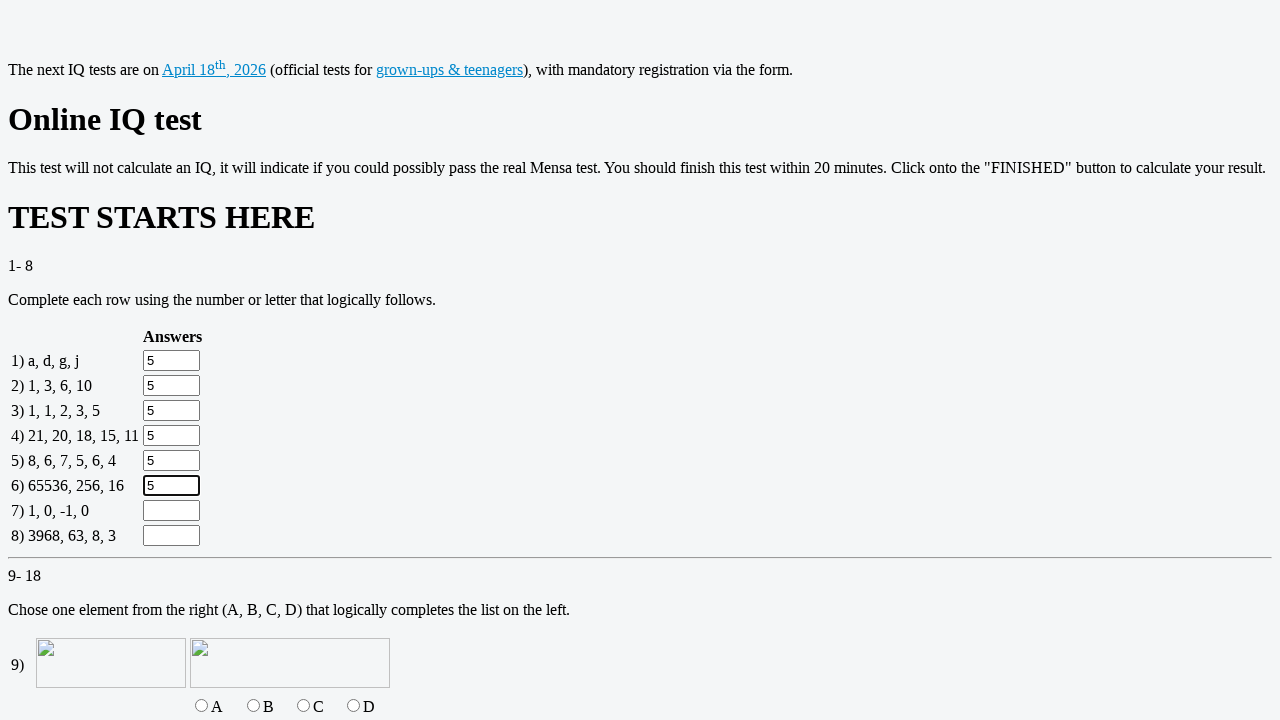

Clicked on question 7 input field at (172, 511) on input[name='q7']
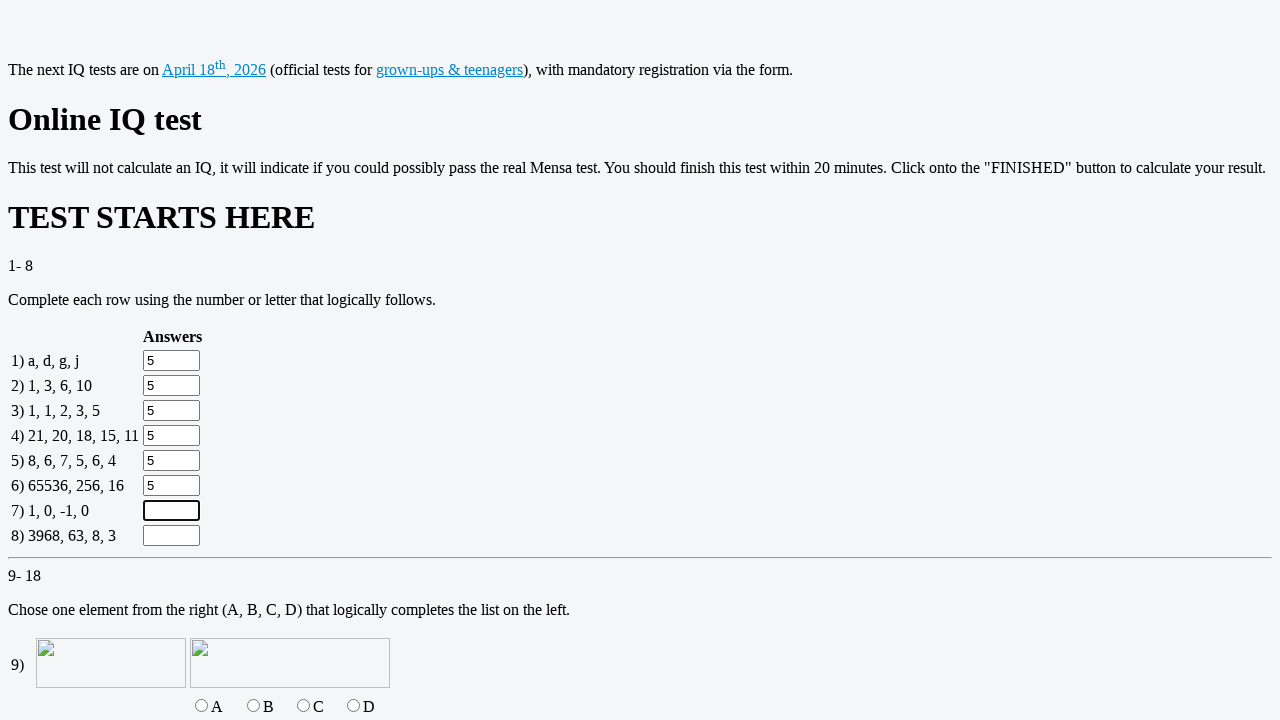

Filled question 7 with answer '5' on input[name='q7']
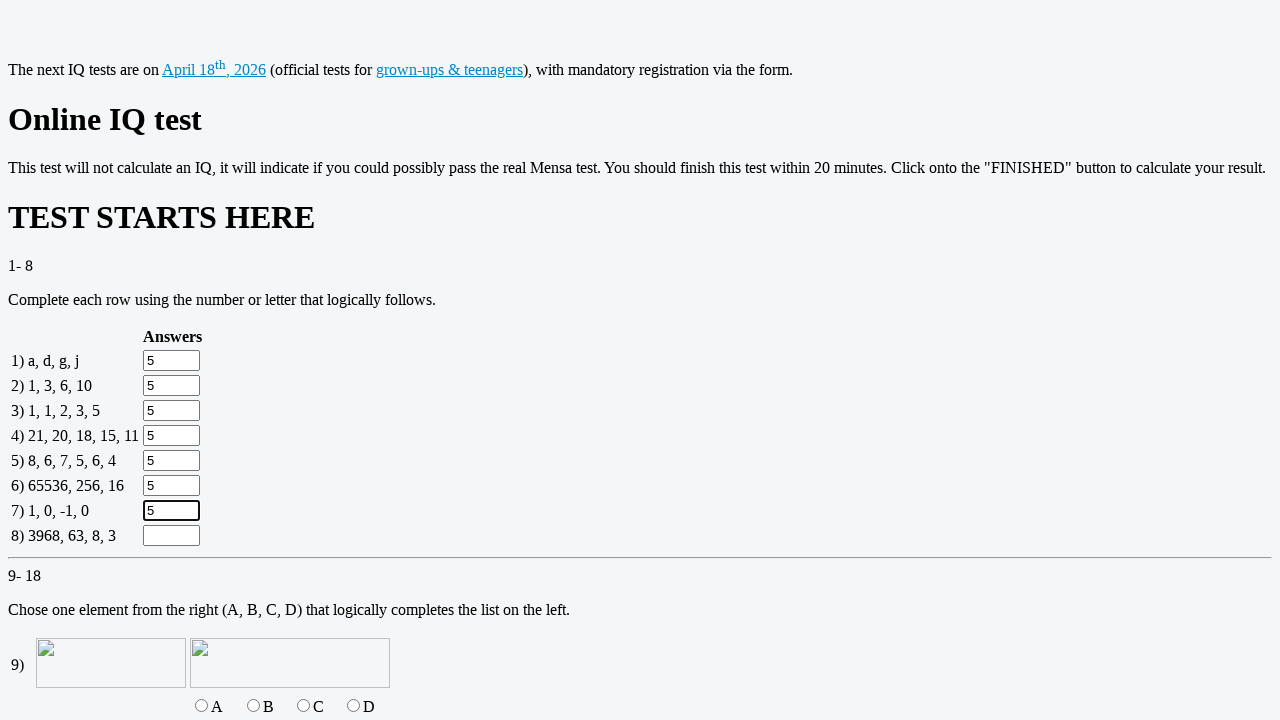

Waited for question 8 input field to load
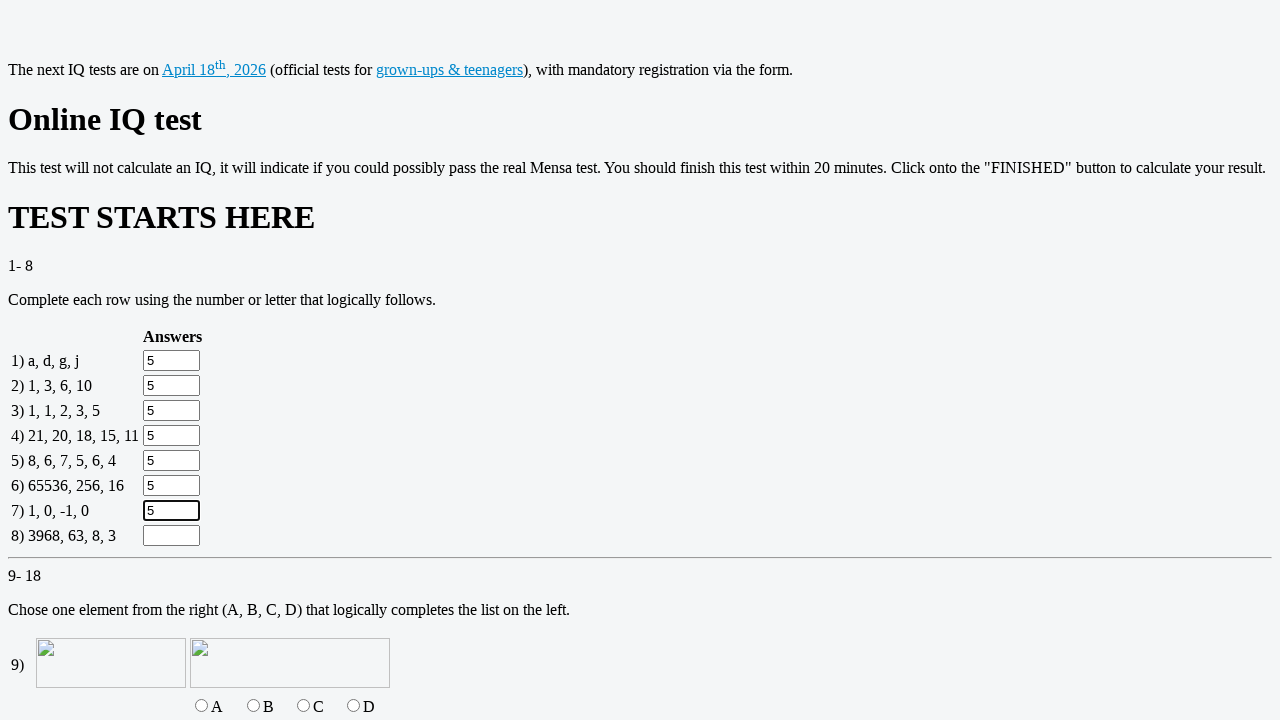

Clicked on question 8 input field at (172, 536) on input[name='q8']
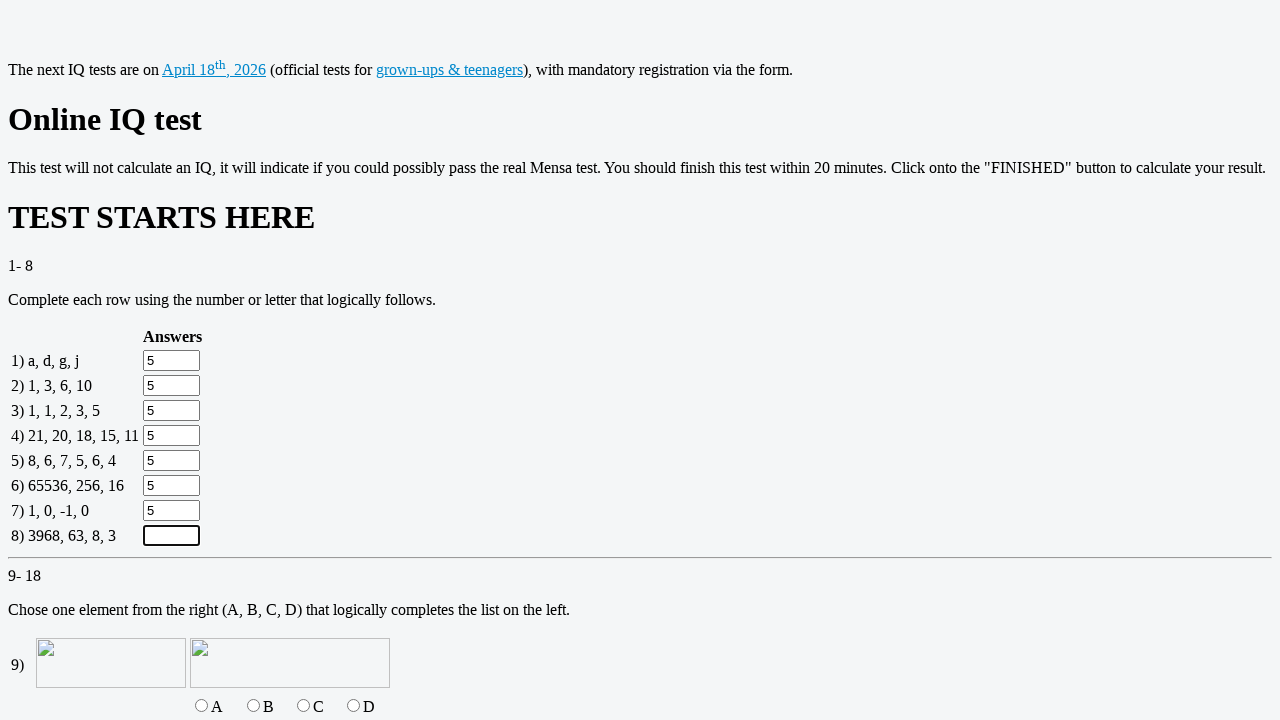

Filled question 8 with answer '5' on input[name='q8']
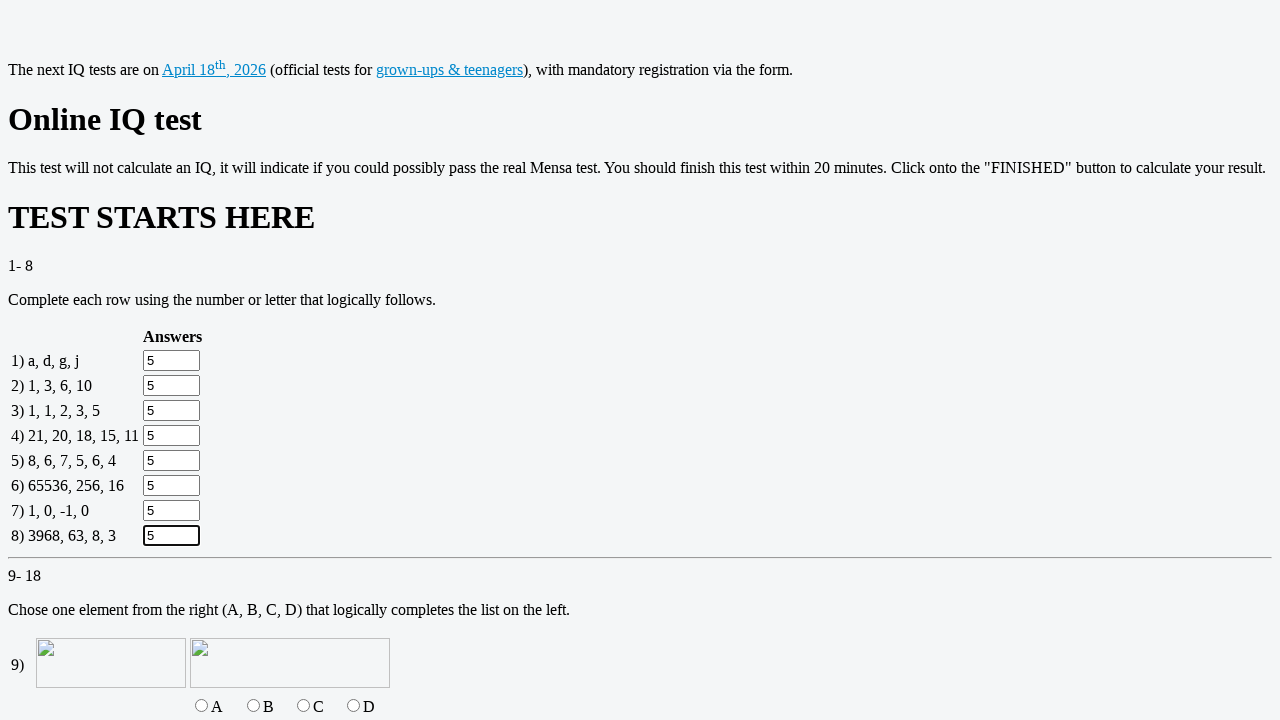

Selected option 'c' for question 9 at (303, 706) on input[name='q9'][value='c']
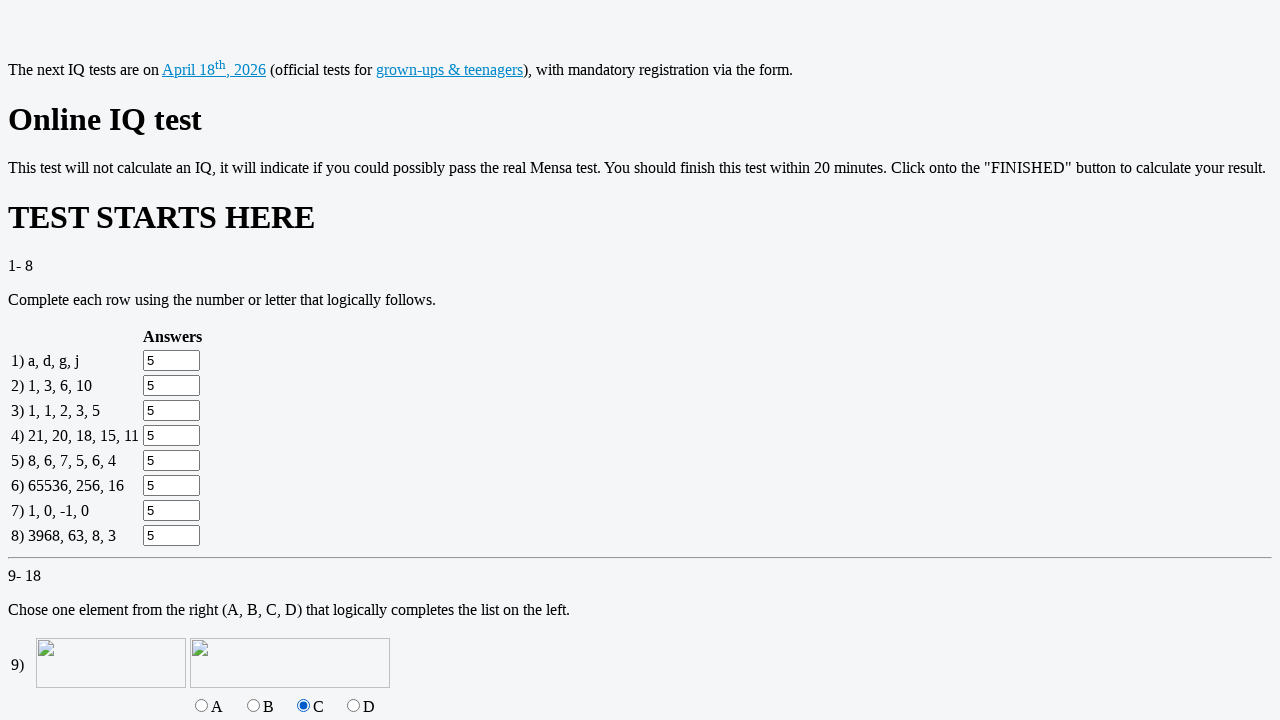

Selected option 'c' for question 10 at (303, 361) on input[name='q10'][value='c']
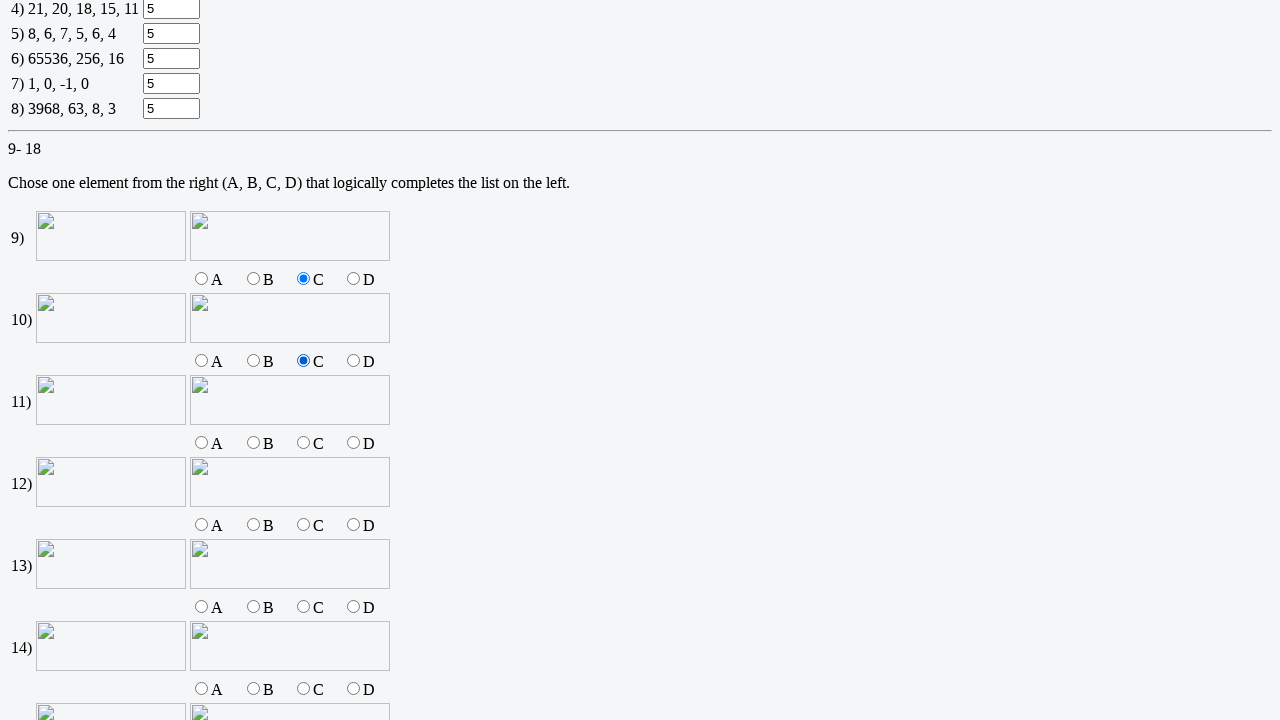

Selected option 'c' for question 11 at (303, 443) on input[name='q11'][value='c']
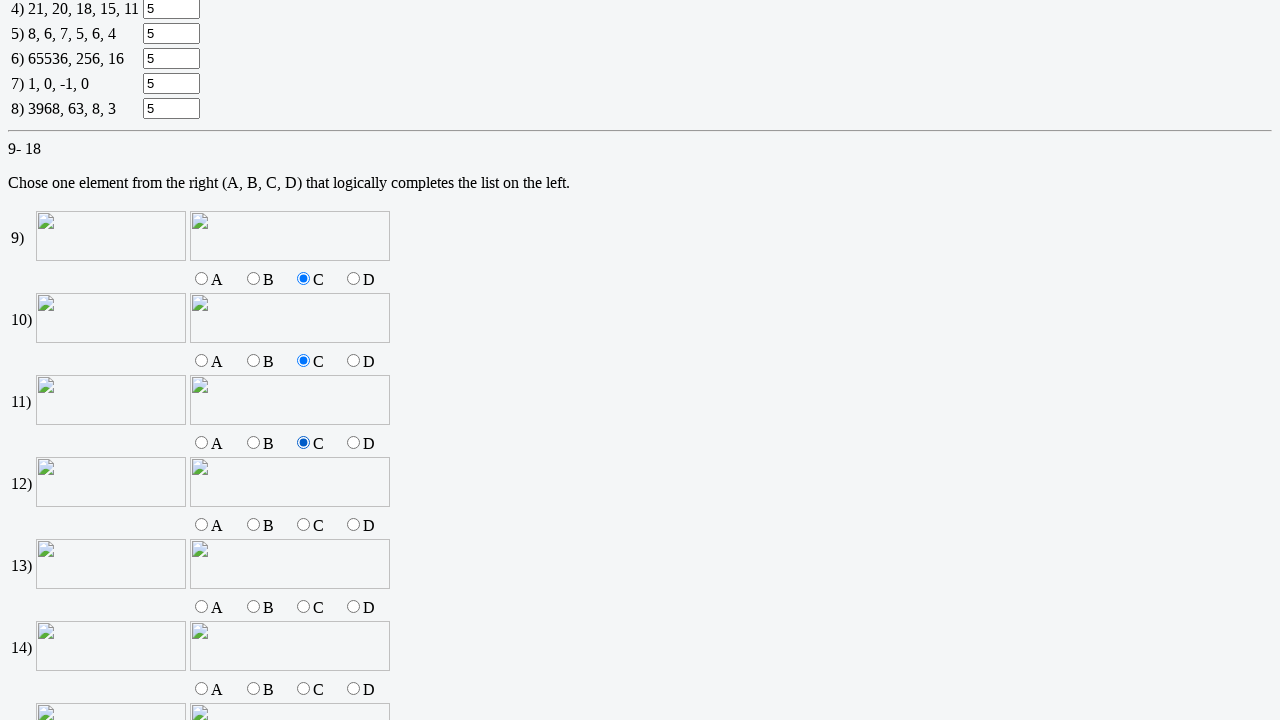

Selected option 'c' for question 12 at (303, 525) on input[name='q12'][value='c']
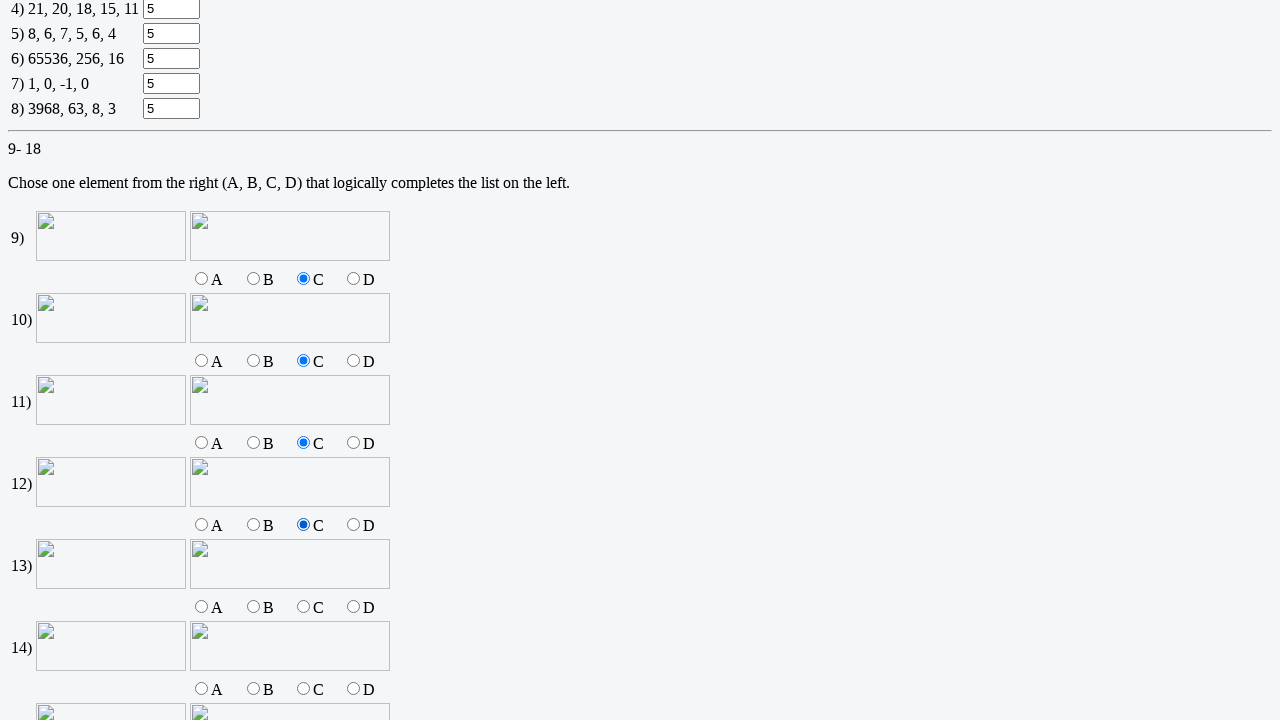

Selected option 'c' for question 13 at (303, 607) on input[name='q13'][value='c']
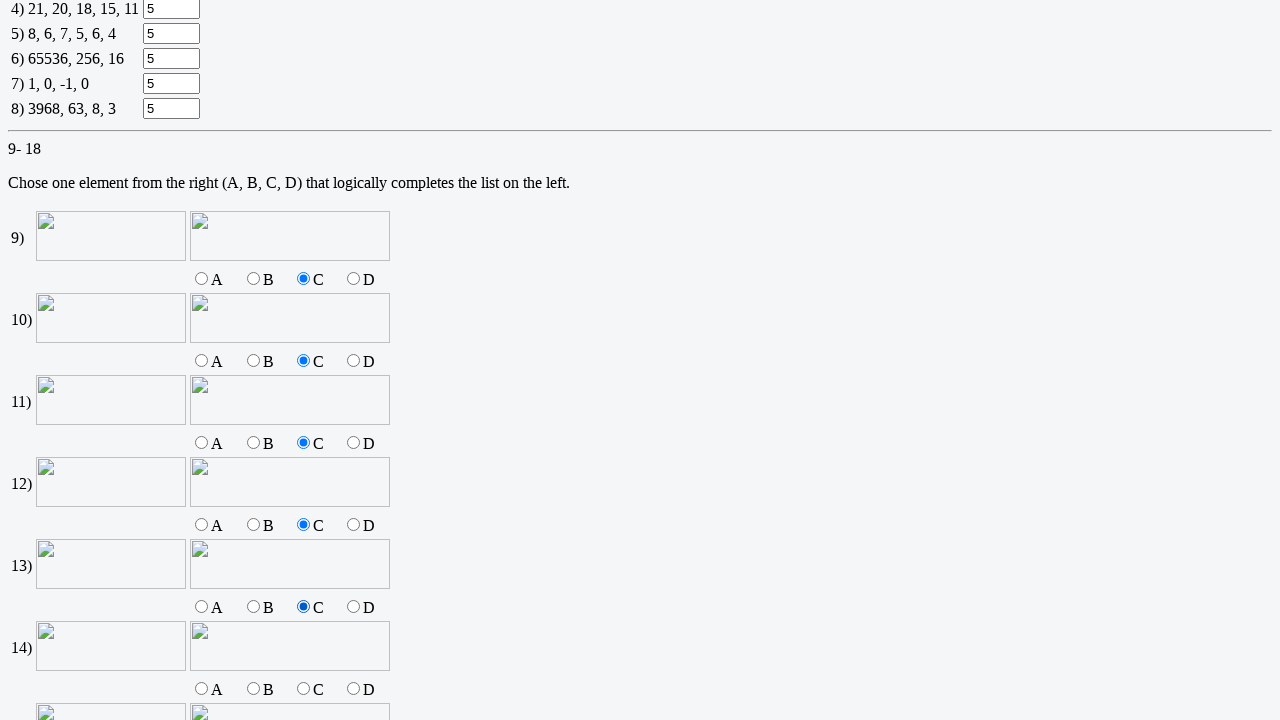

Selected option 'c' for question 14 at (303, 689) on input[name='q14'][value='c']
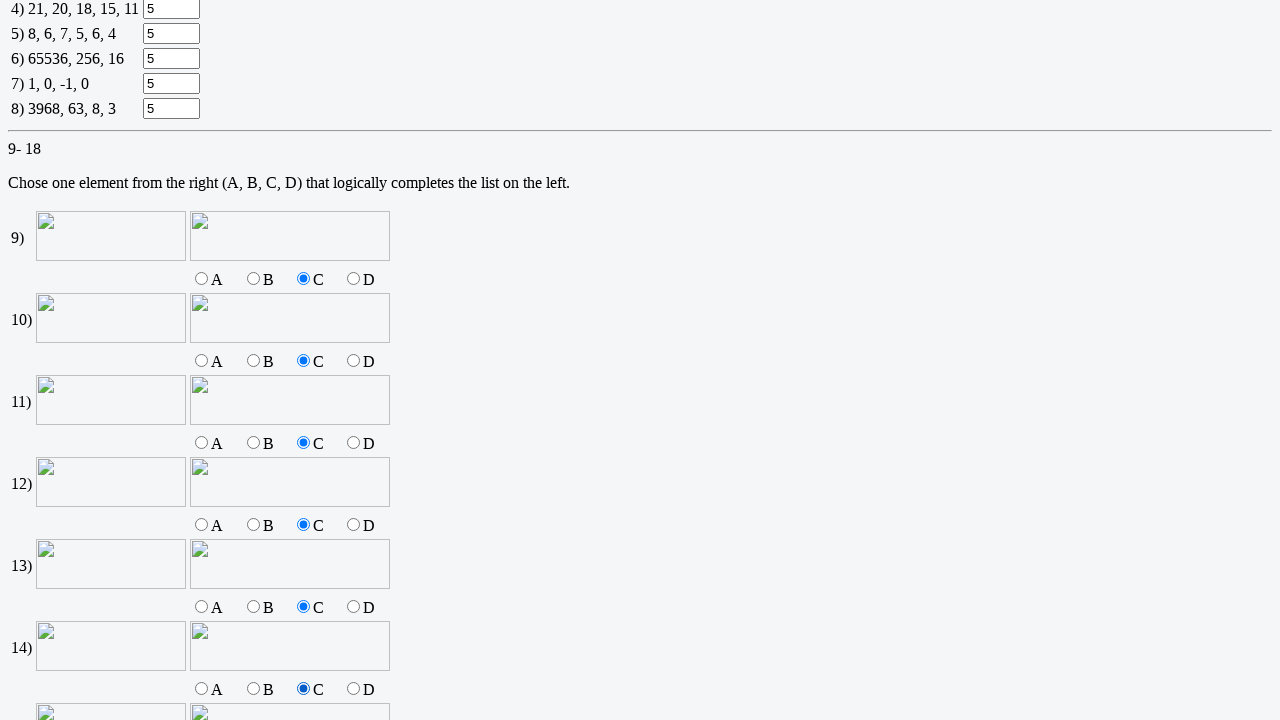

Selected option 'c' for question 15 at (303, 361) on input[name='q15'][value='c']
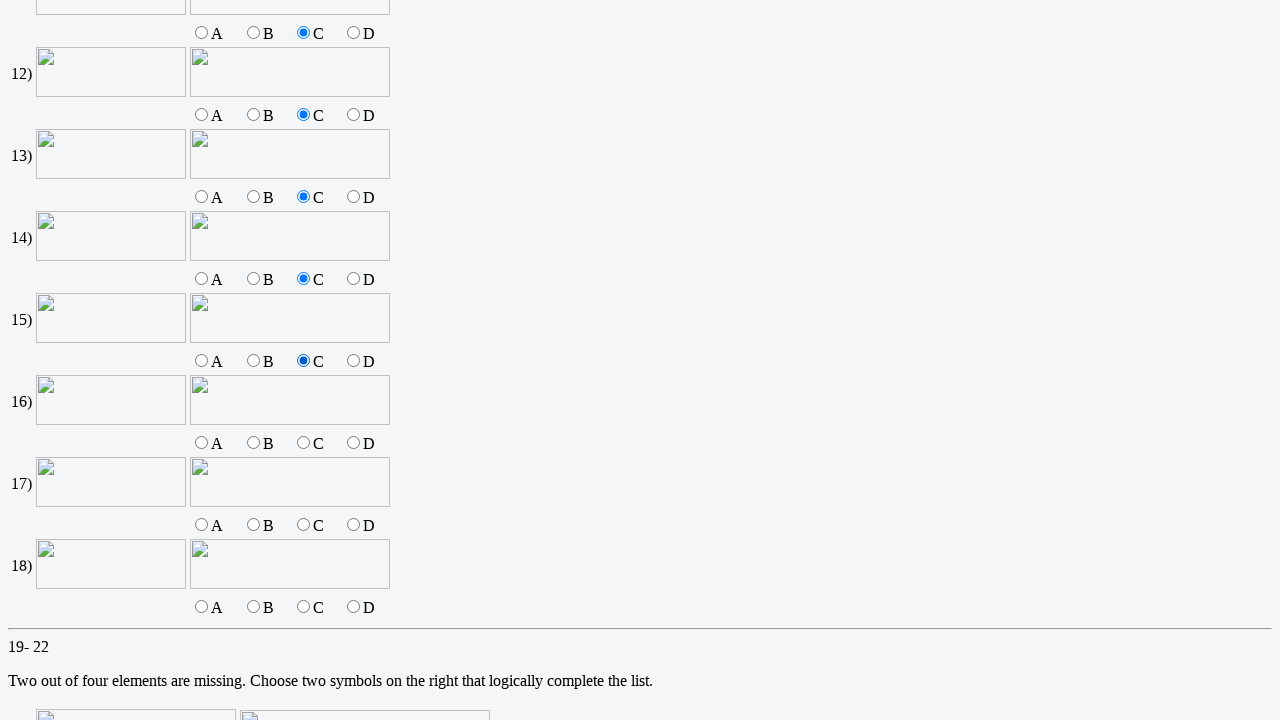

Selected option 'c' for question 16 at (303, 443) on input[name='q16'][value='c']
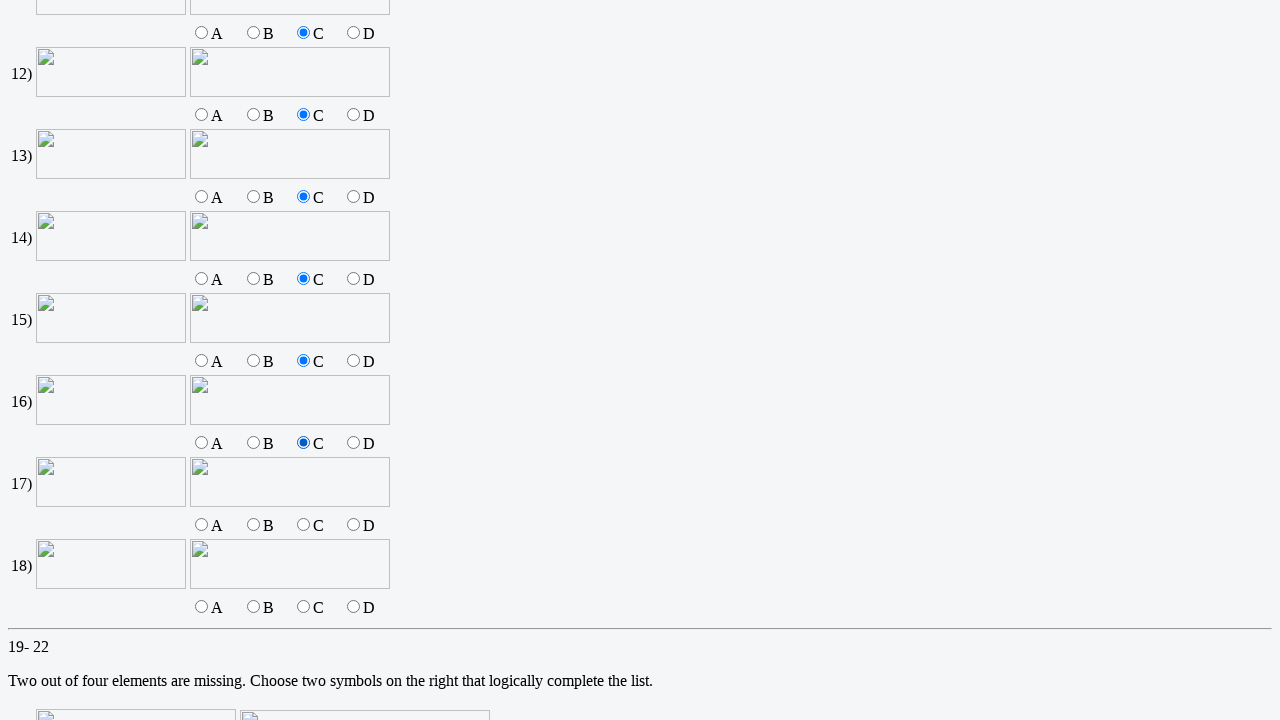

Selected option 'c' for question 17 at (303, 525) on input[name='q17'][value='c']
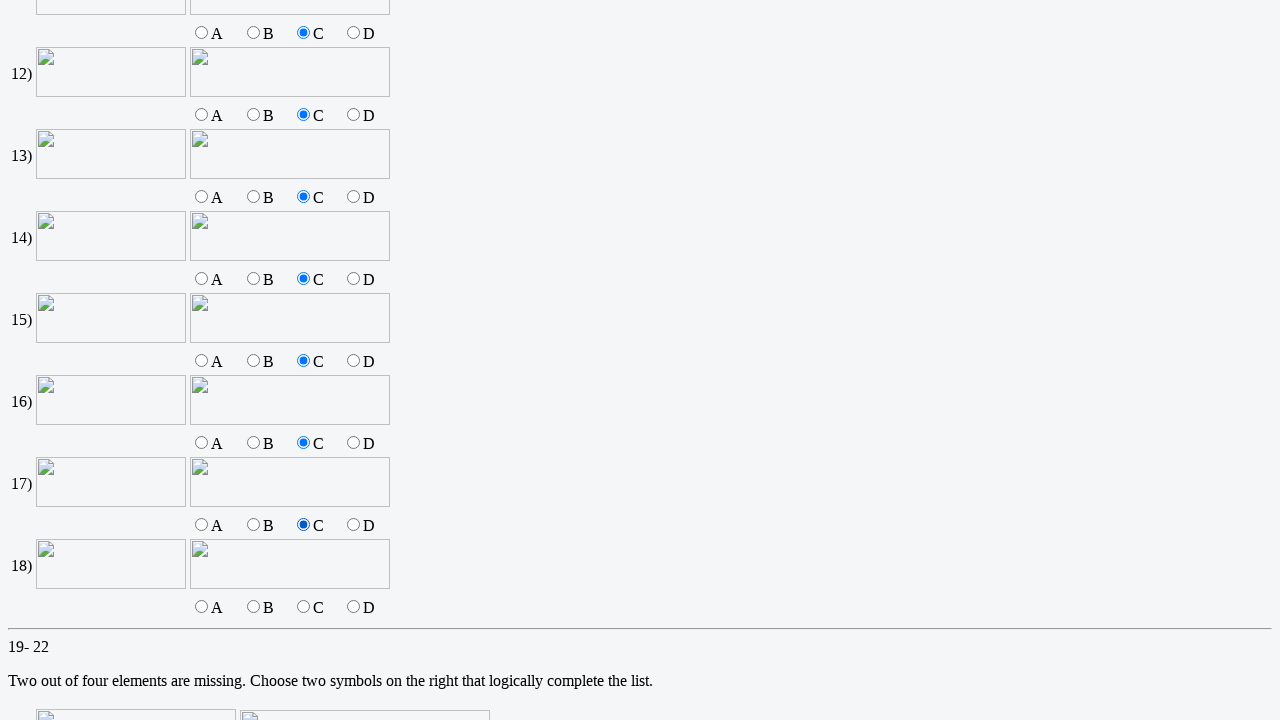

Selected option 'c' for question 18 at (303, 607) on input[name='q18'][value='c']
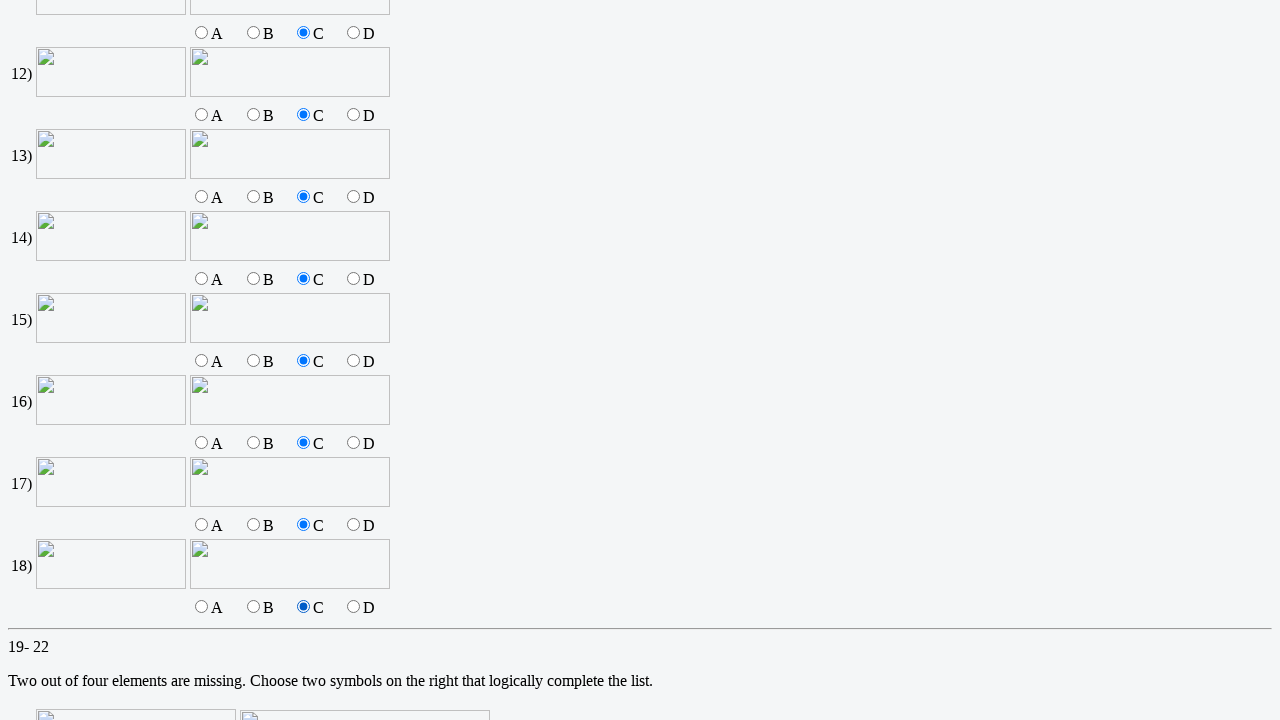

Selected option 'c' for question 19 at (353, 361) on input[name='q19'][value='c']
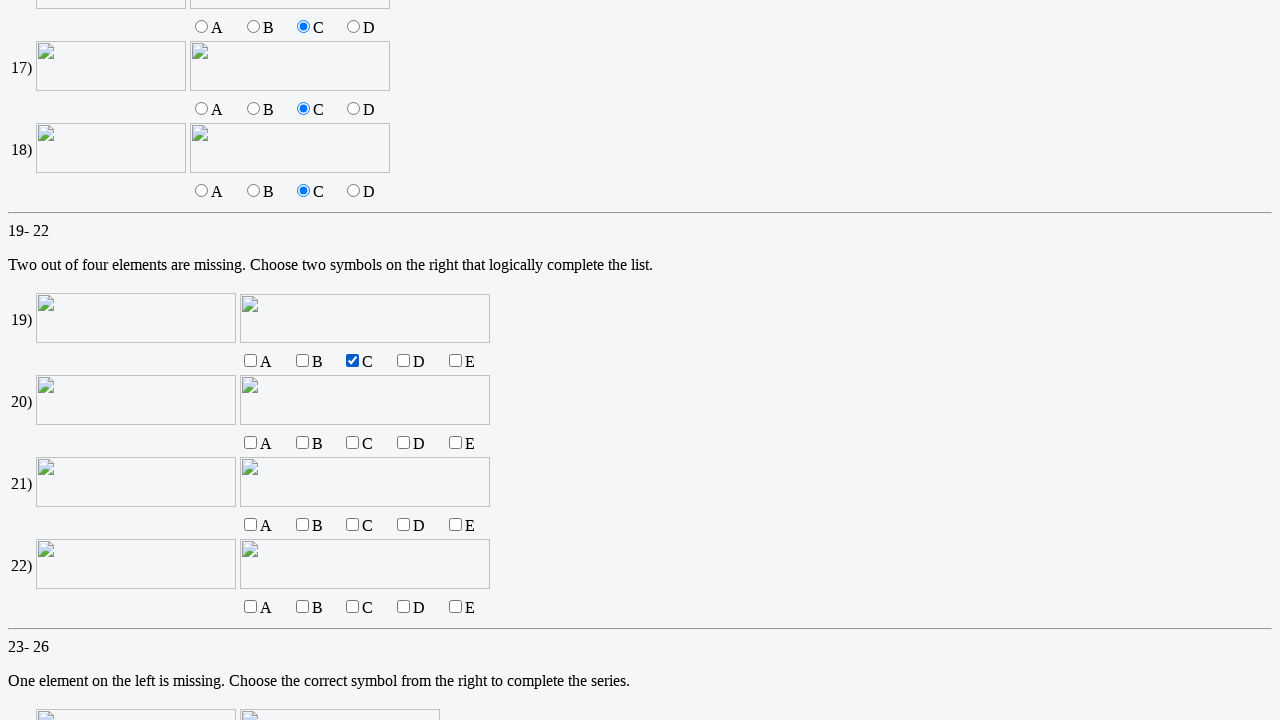

Selected option 'd' for question 19 at (403, 361) on input[name='q19'][value='d']
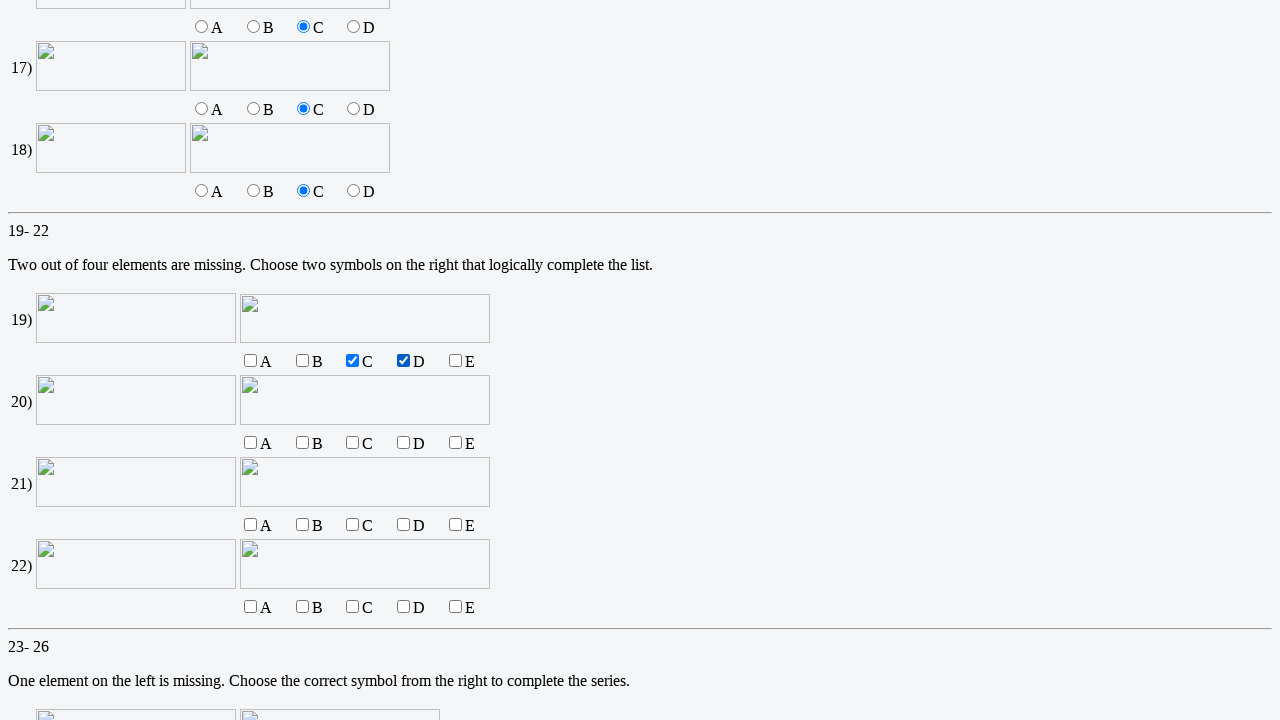

Selected option 'c' for question 20 at (353, 443) on input[name='q20'][value='c']
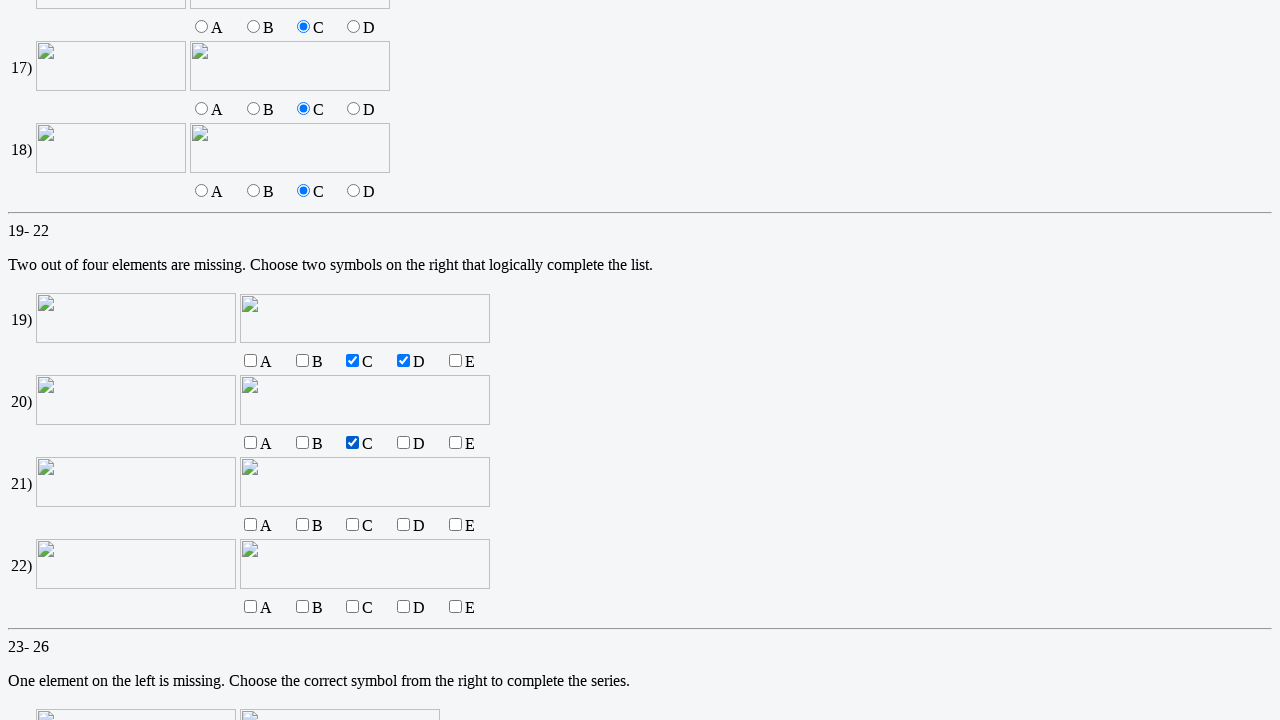

Selected option 'd' for question 20 at (403, 443) on input[name='q20'][value='d']
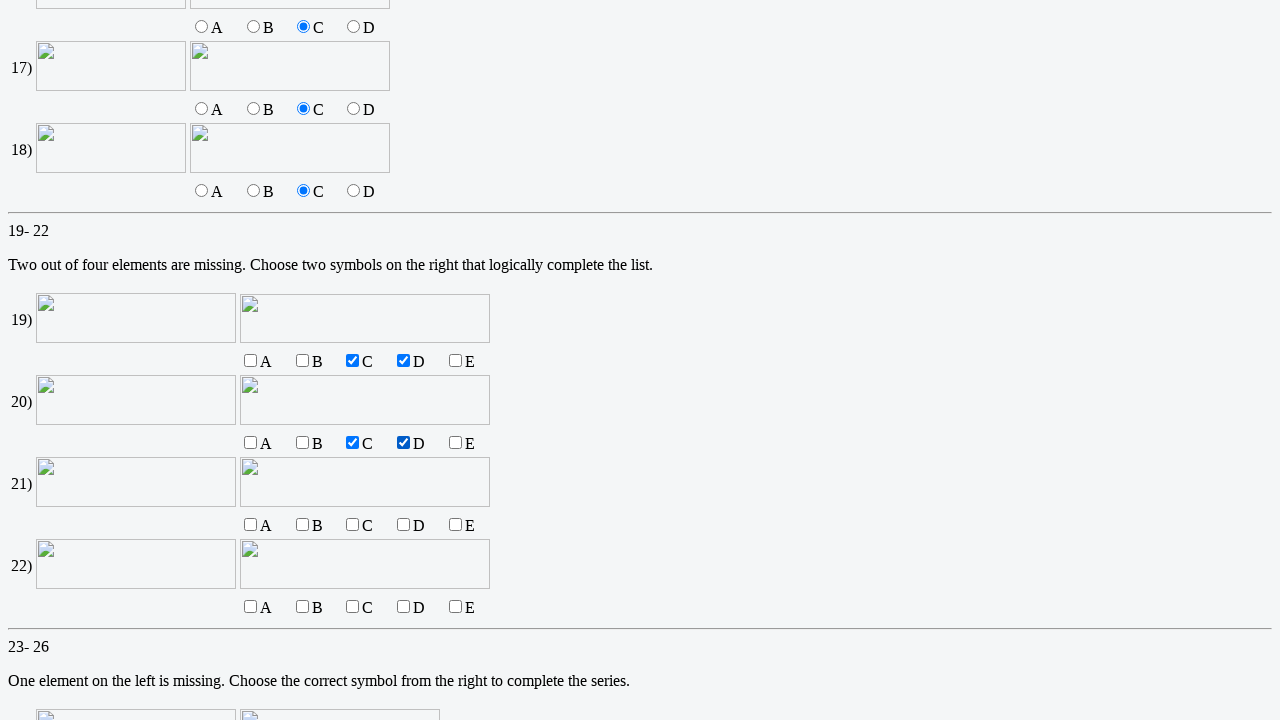

Selected option 'c' for question 21 at (353, 525) on input[name='q21'][value='c']
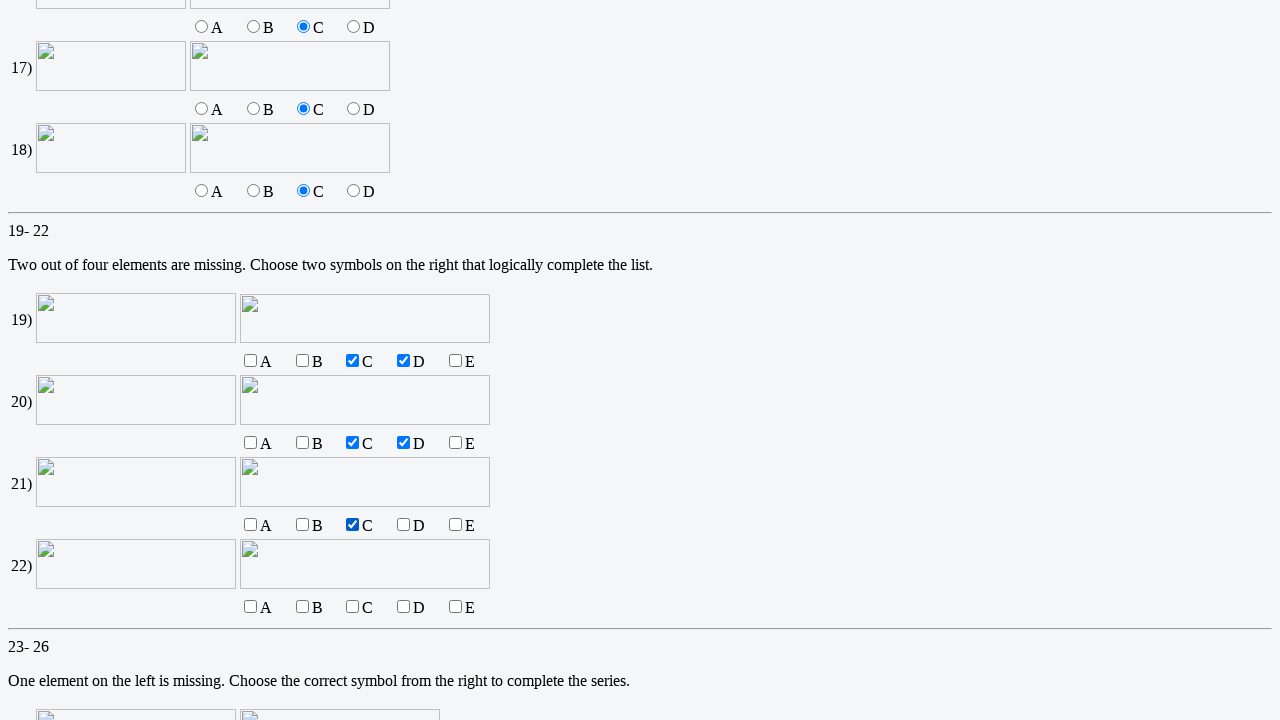

Selected option 'd' for question 21 at (403, 525) on input[name='q21'][value='d']
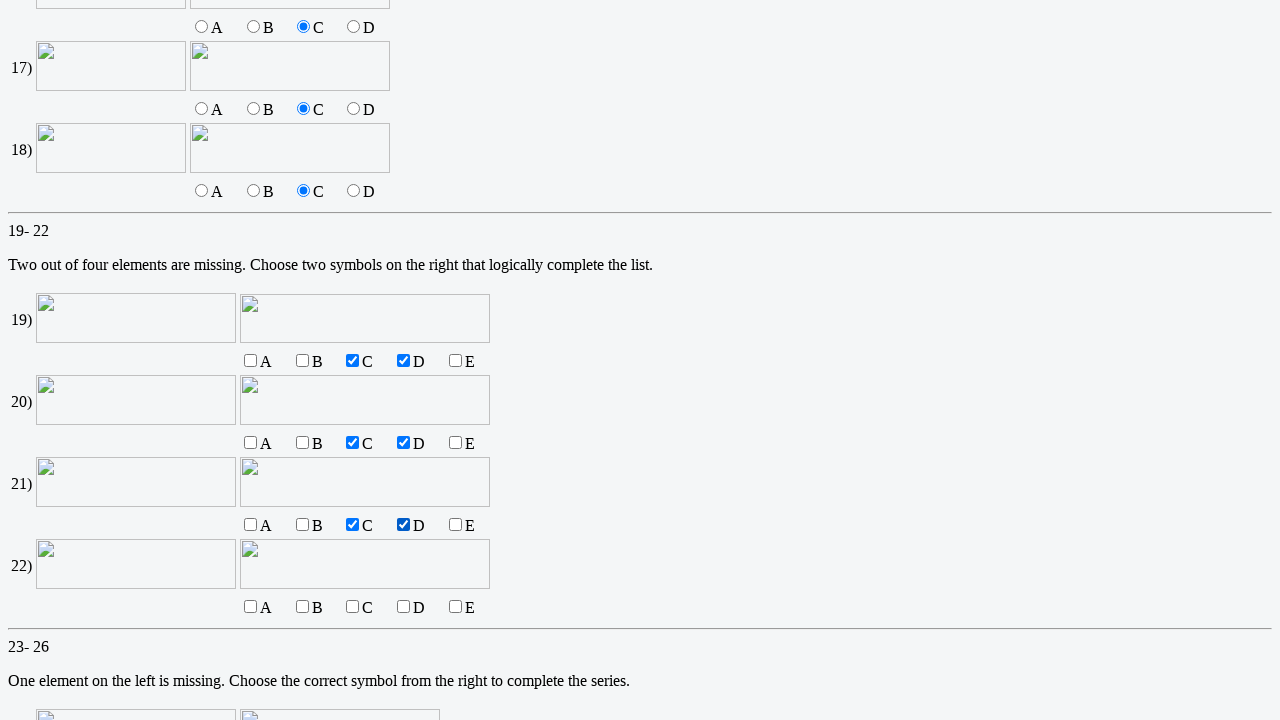

Selected option 'c' for question 22 at (353, 607) on input[name='q22'][value='c']
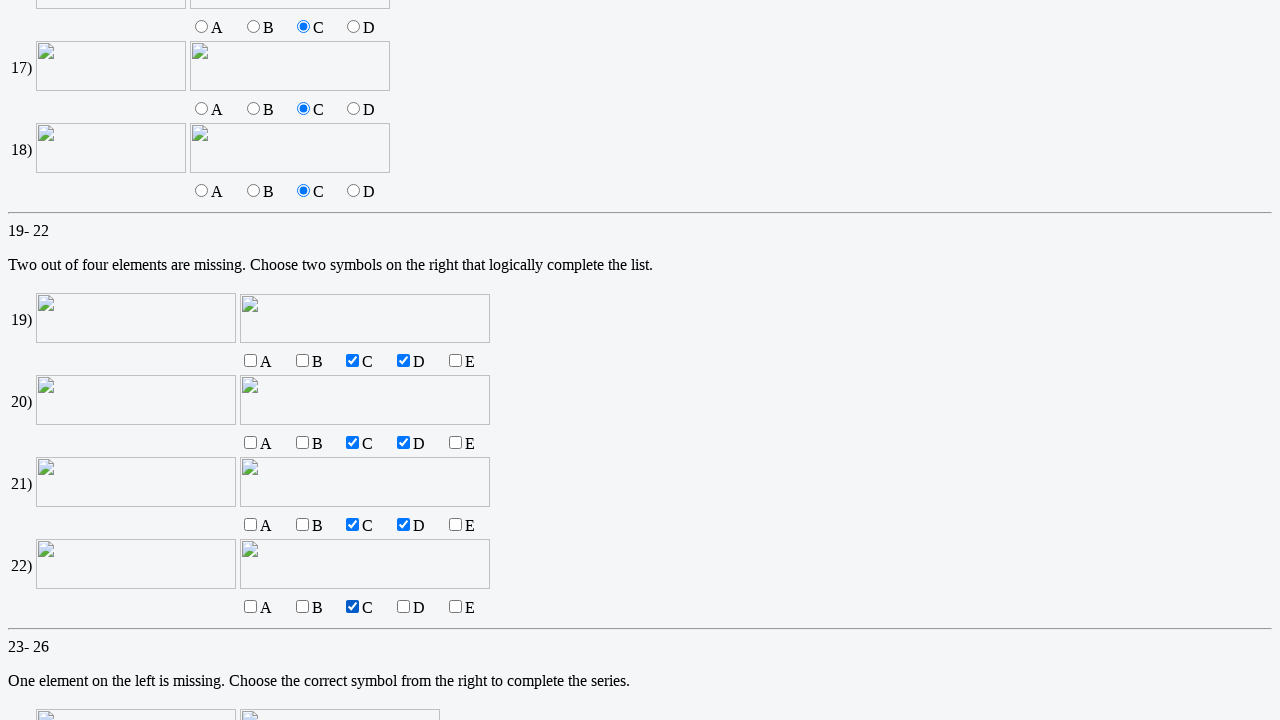

Selected option 'd' for question 22 at (403, 607) on input[name='q22'][value='d']
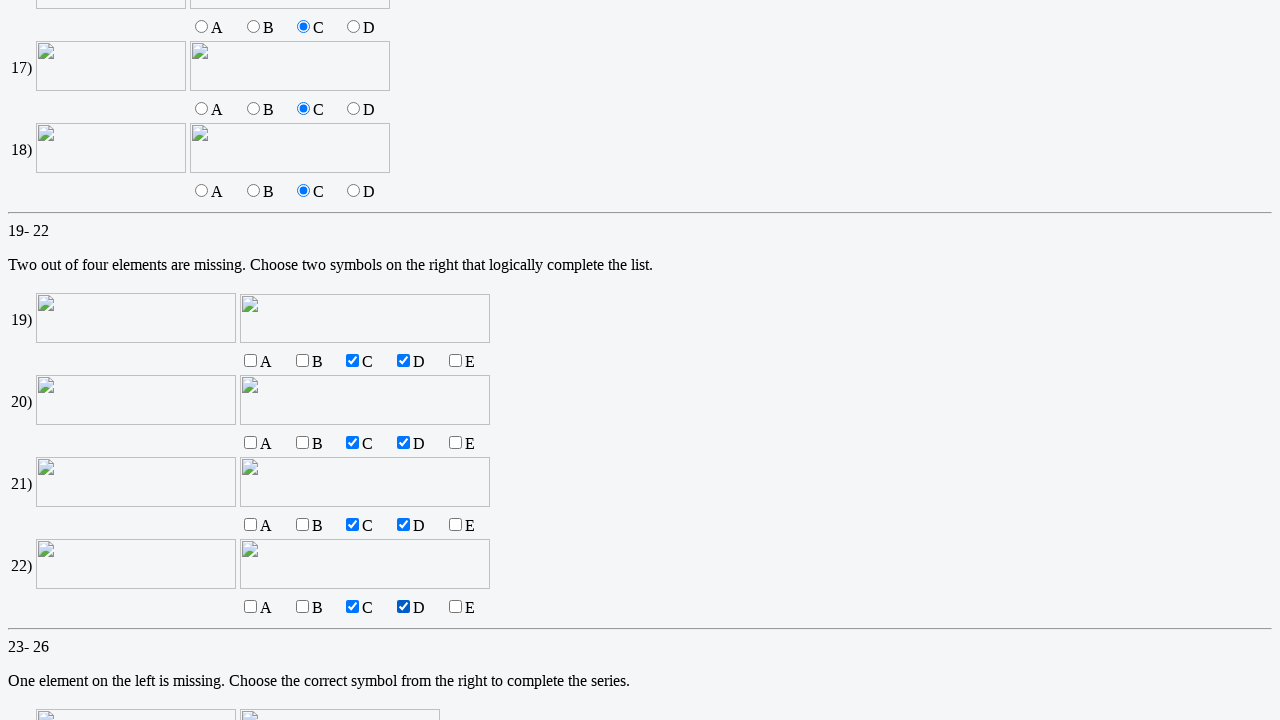

Selected option 'c' for question 23 at (353, 361) on input[name='q23'][value='c']
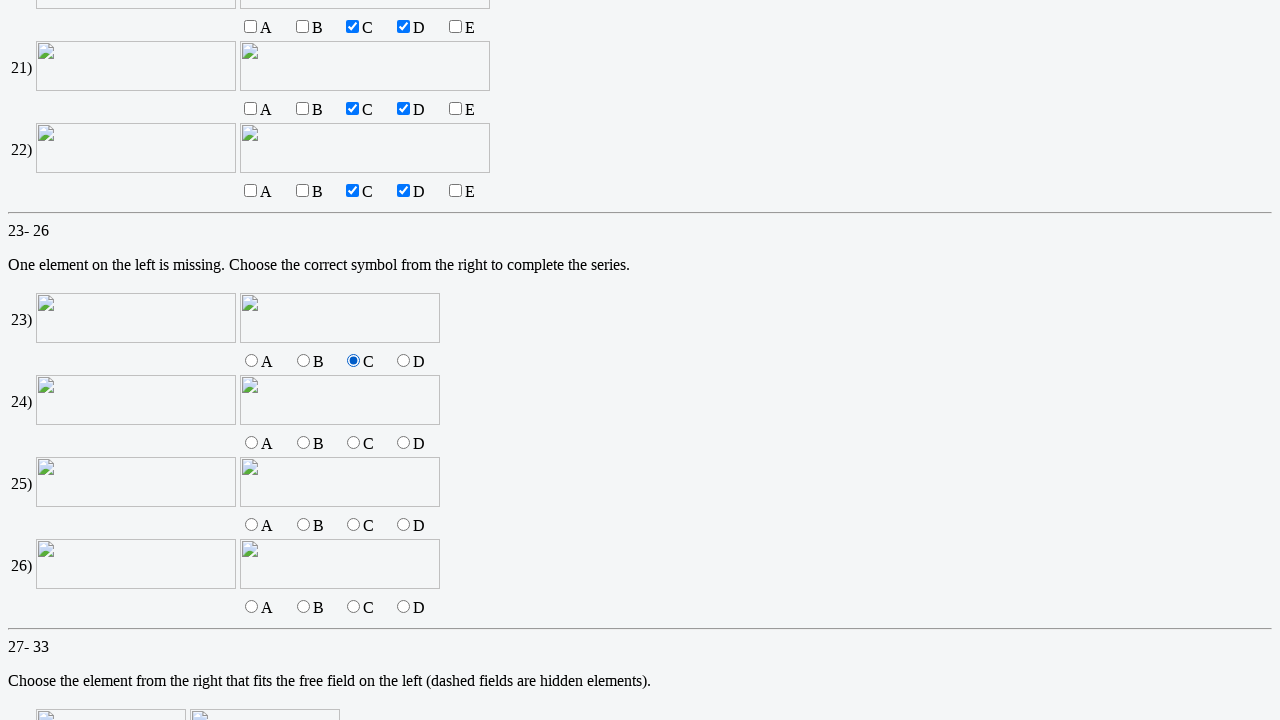

Selected option 'c' for question 24 at (353, 443) on input[name='q24'][value='c']
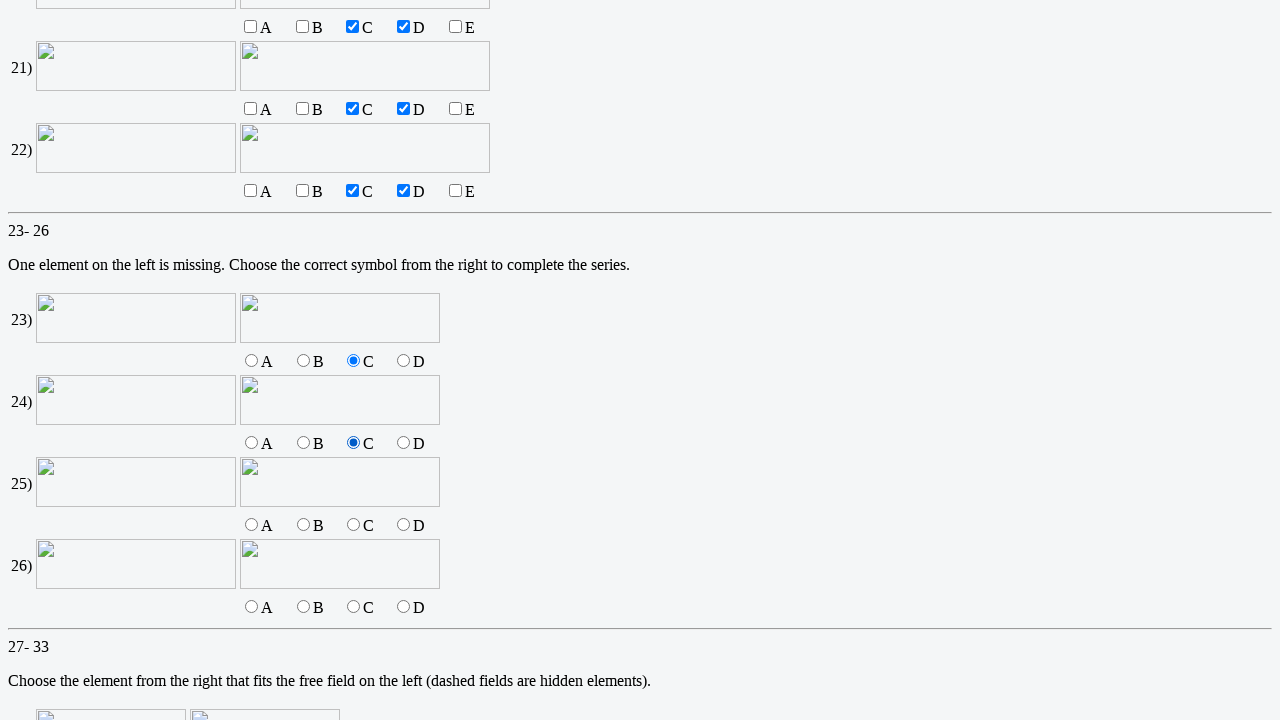

Selected option 'c' for question 25 at (353, 525) on input[name='q25'][value='c']
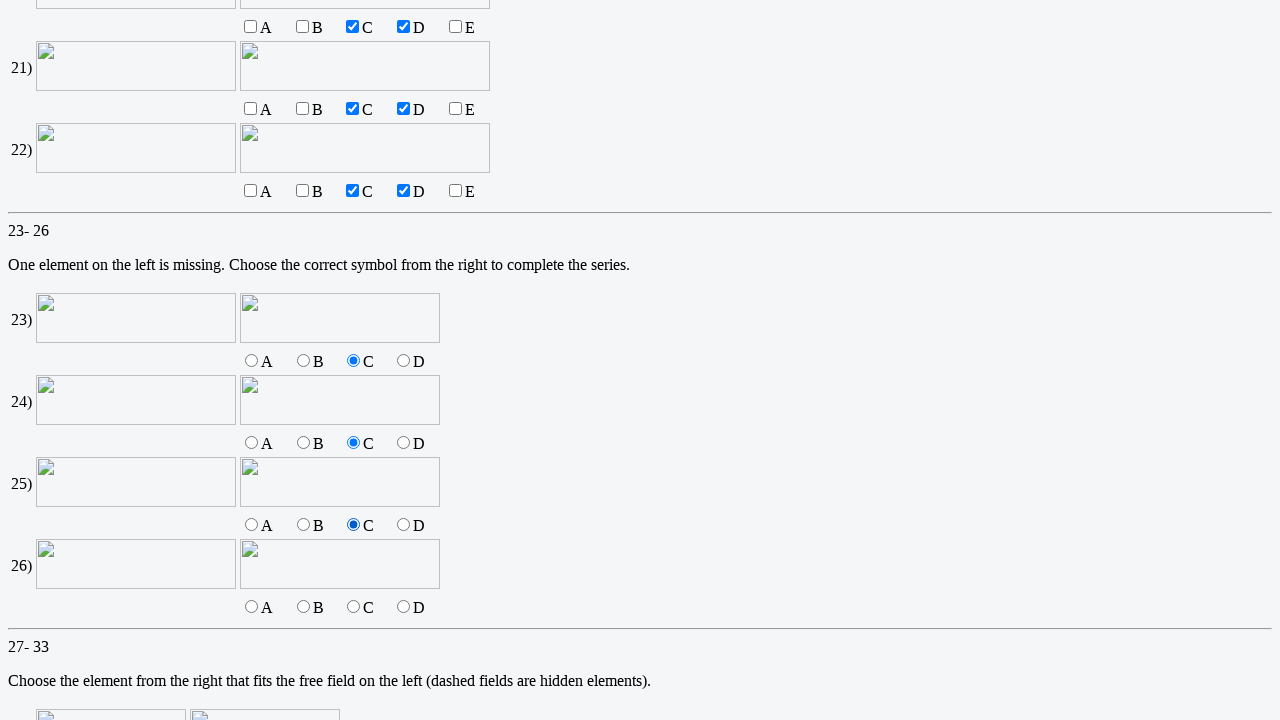

Selected option 'c' for question 26 at (353, 607) on input[name='q26'][value='c']
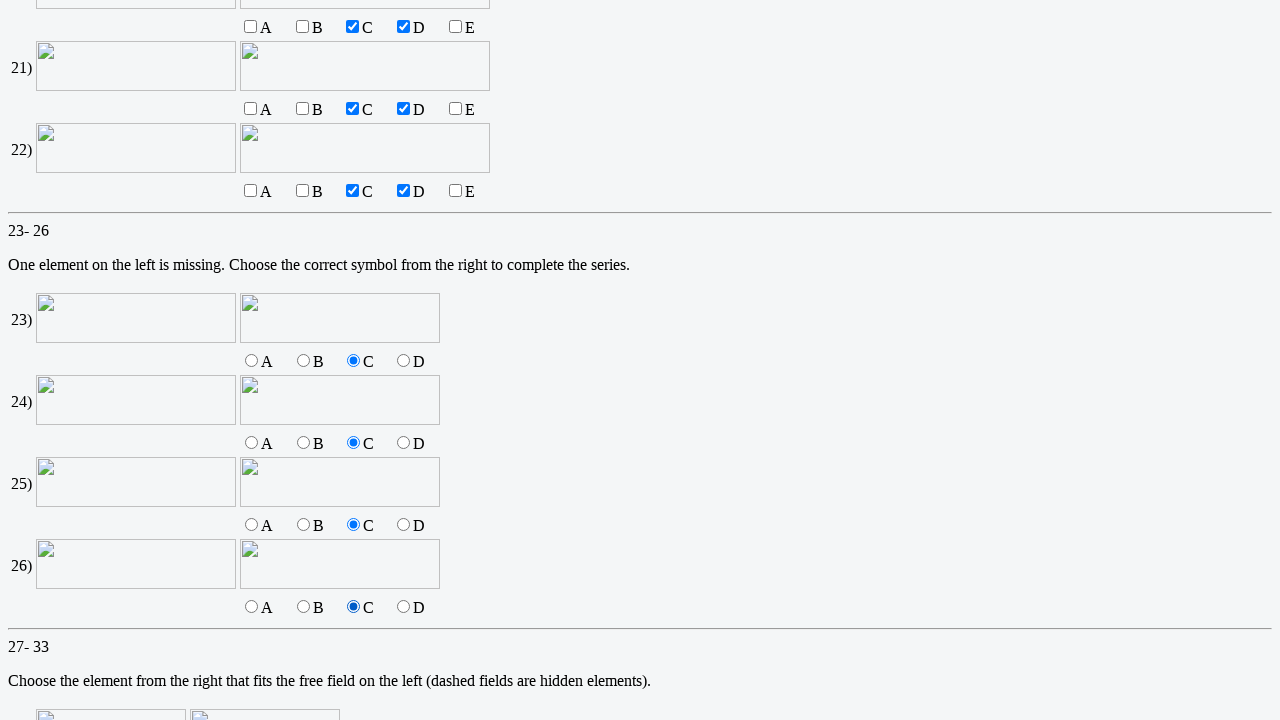

Selected option 'd' for question 27 at (316, 361) on input[name='q27'][value='d']
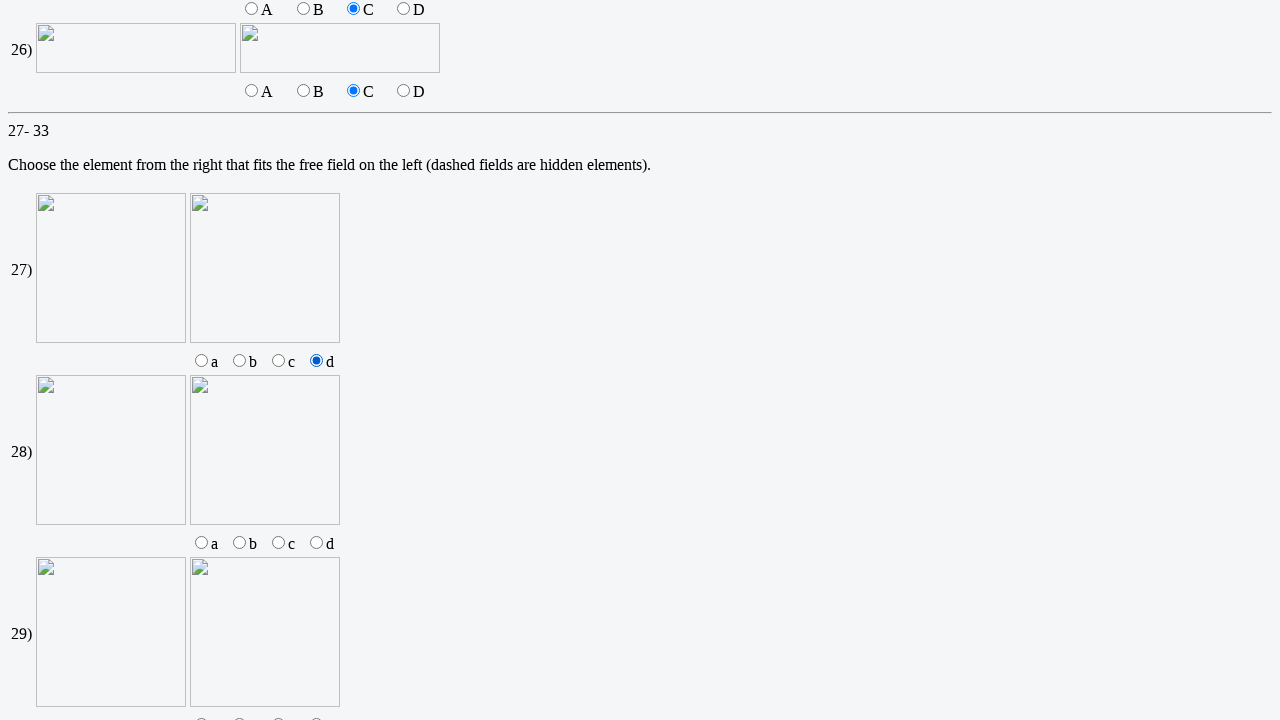

Selected option 'd' for question 28 at (316, 543) on input[name='q28'][value='d']
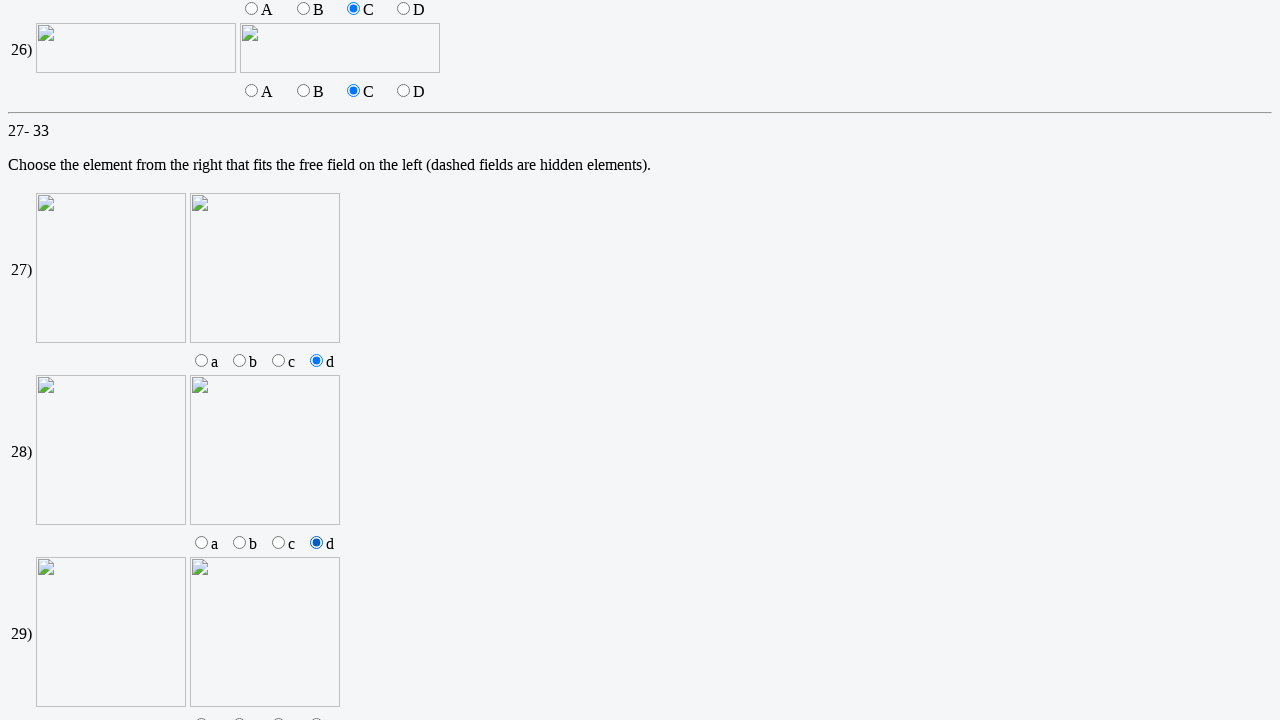

Selected option 'd' for question 29 at (316, 714) on input[name='q29'][value='d']
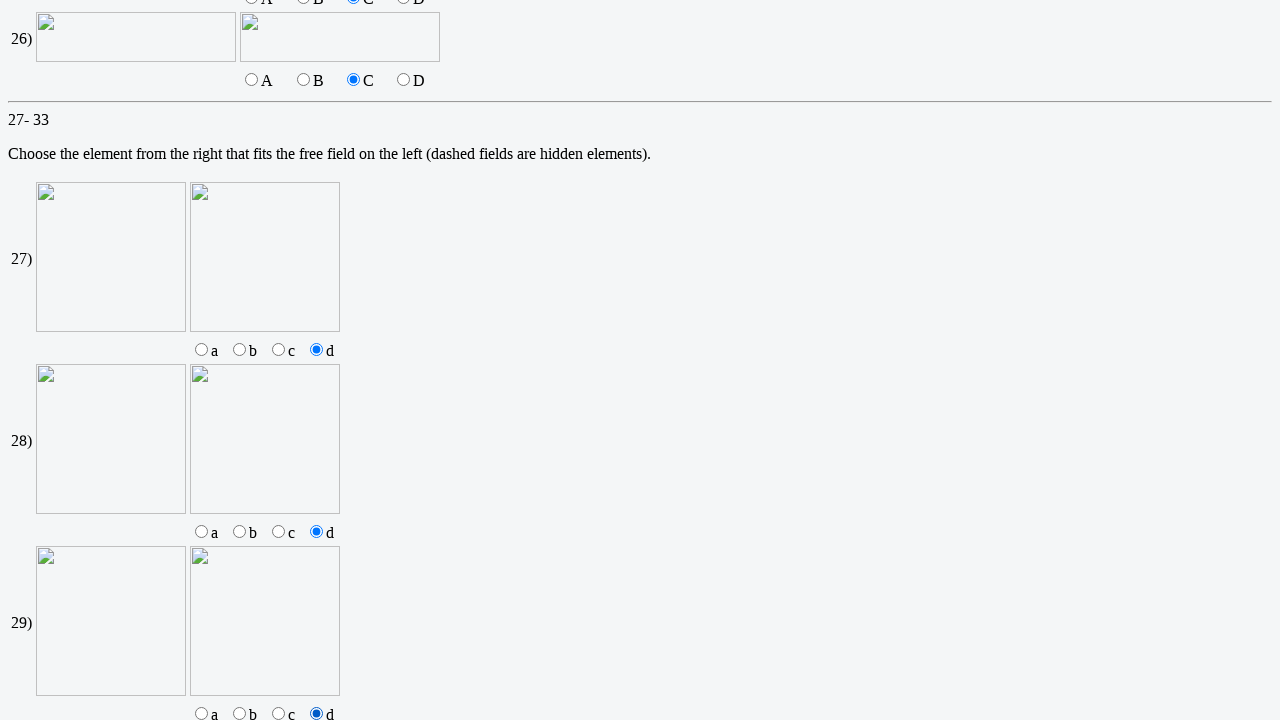

Selected option 'd' for question 30 at (316, 361) on input[name='q30'][value='d']
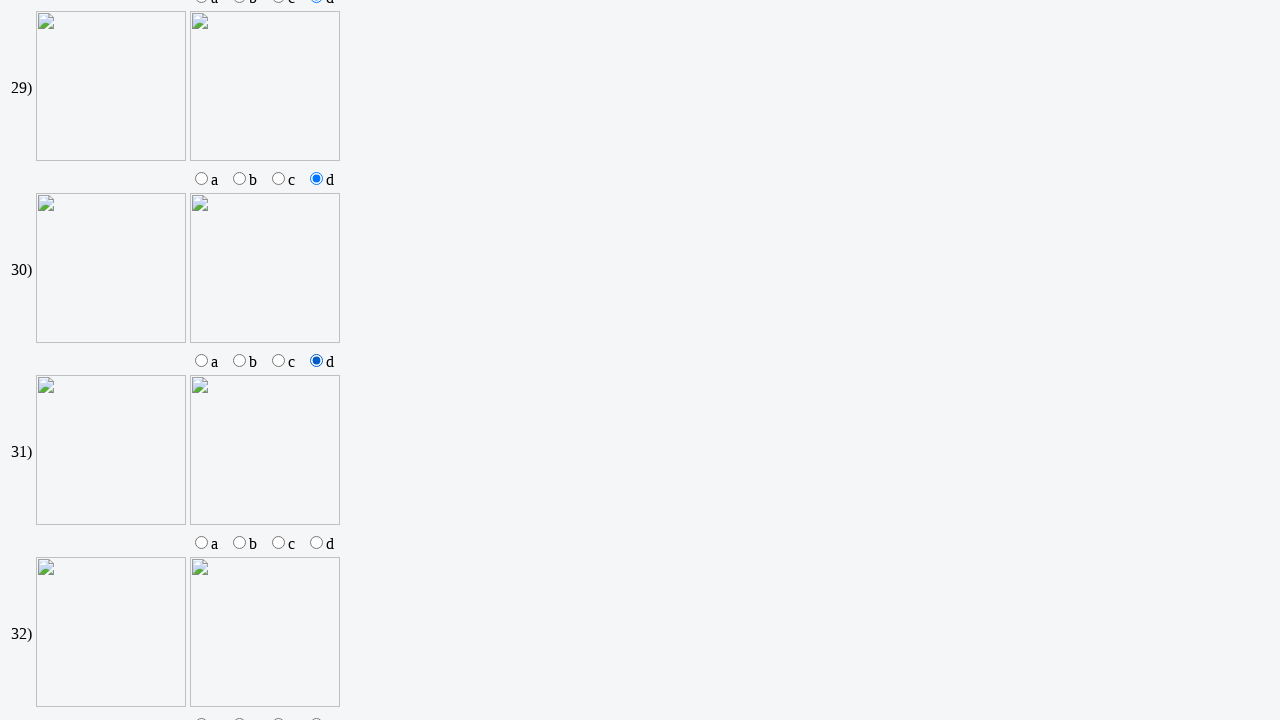

Selected option 'd' for question 31 at (316, 543) on input[name='q31'][value='d']
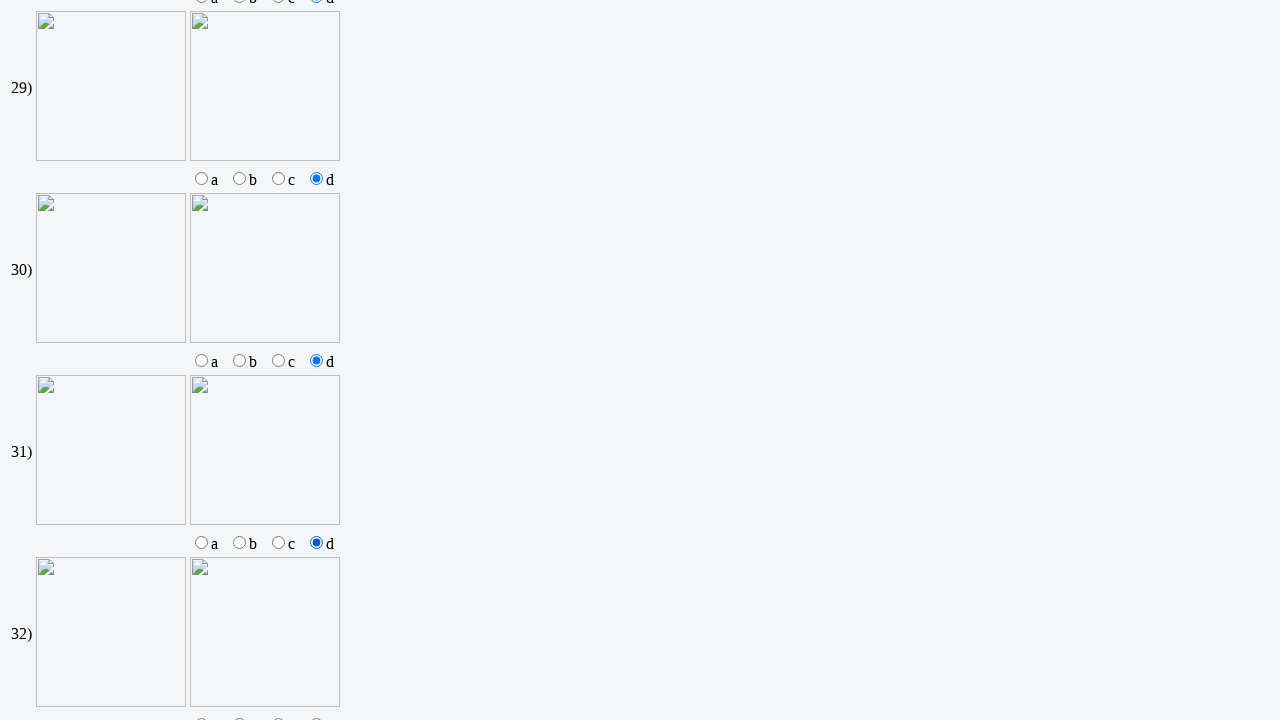

Selected option 'd' for question 32 at (316, 714) on input[name='q32'][value='d']
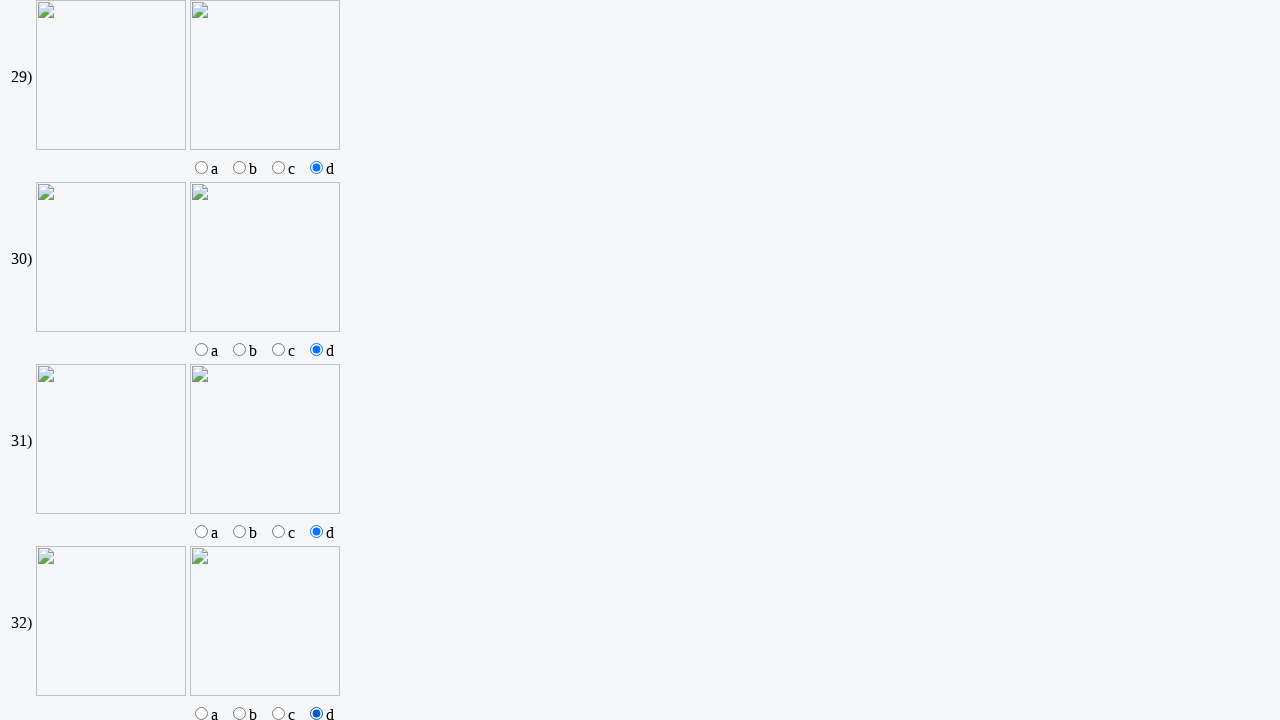

Selected option 'd' for question 33 at (316, 361) on input[name='q33'][value='d']
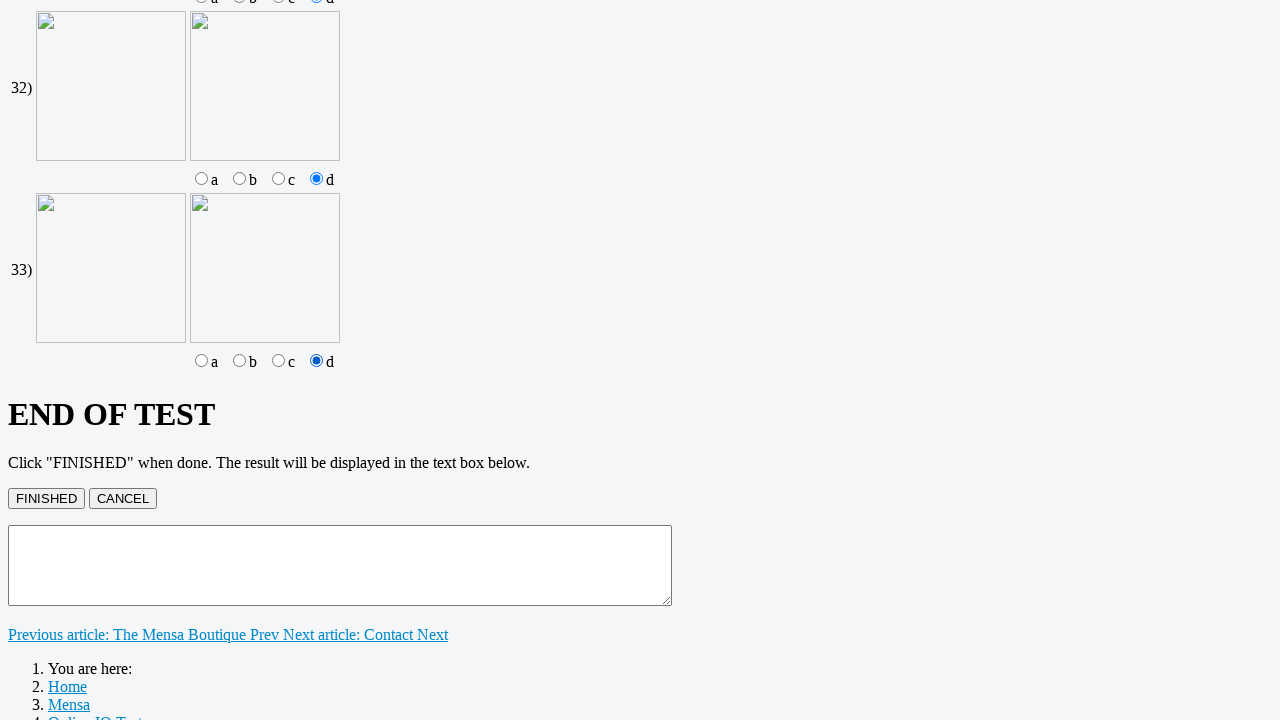

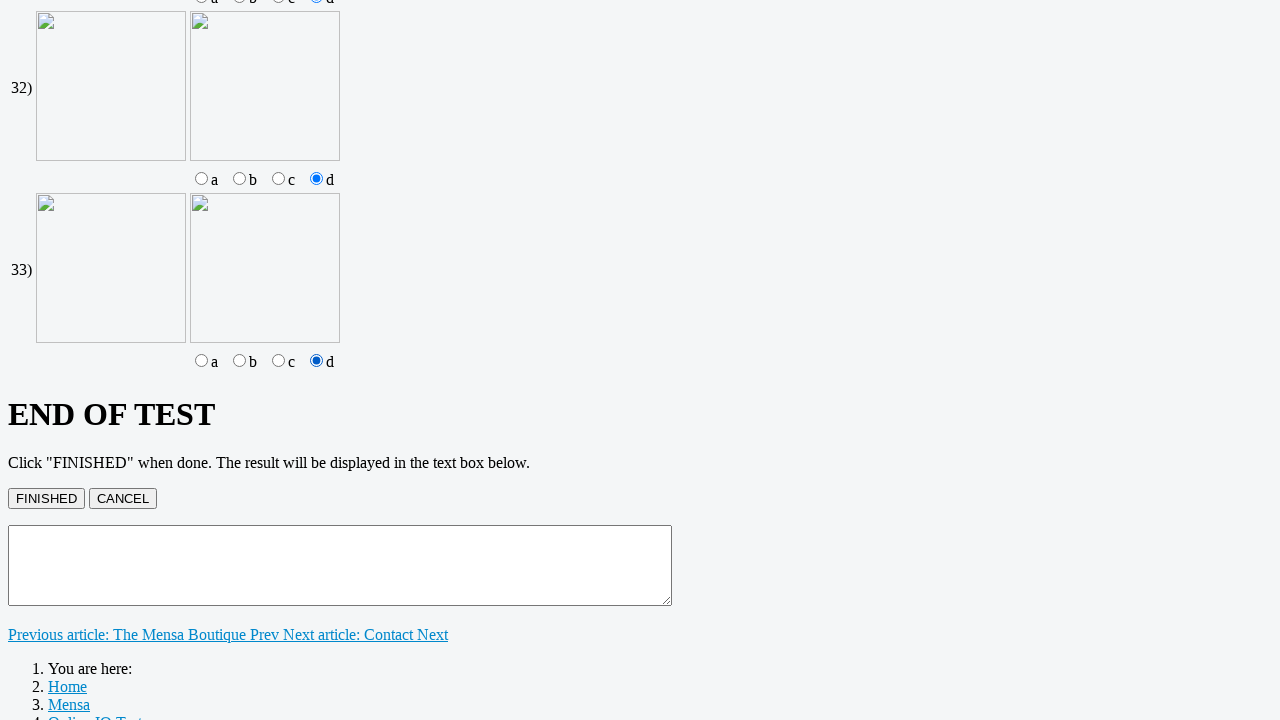